Tests various dropdown selection methods including single select, multi-select, and different selection techniques (by text, by value, by index)

Starting URL: https://letcode.in/dropdowns

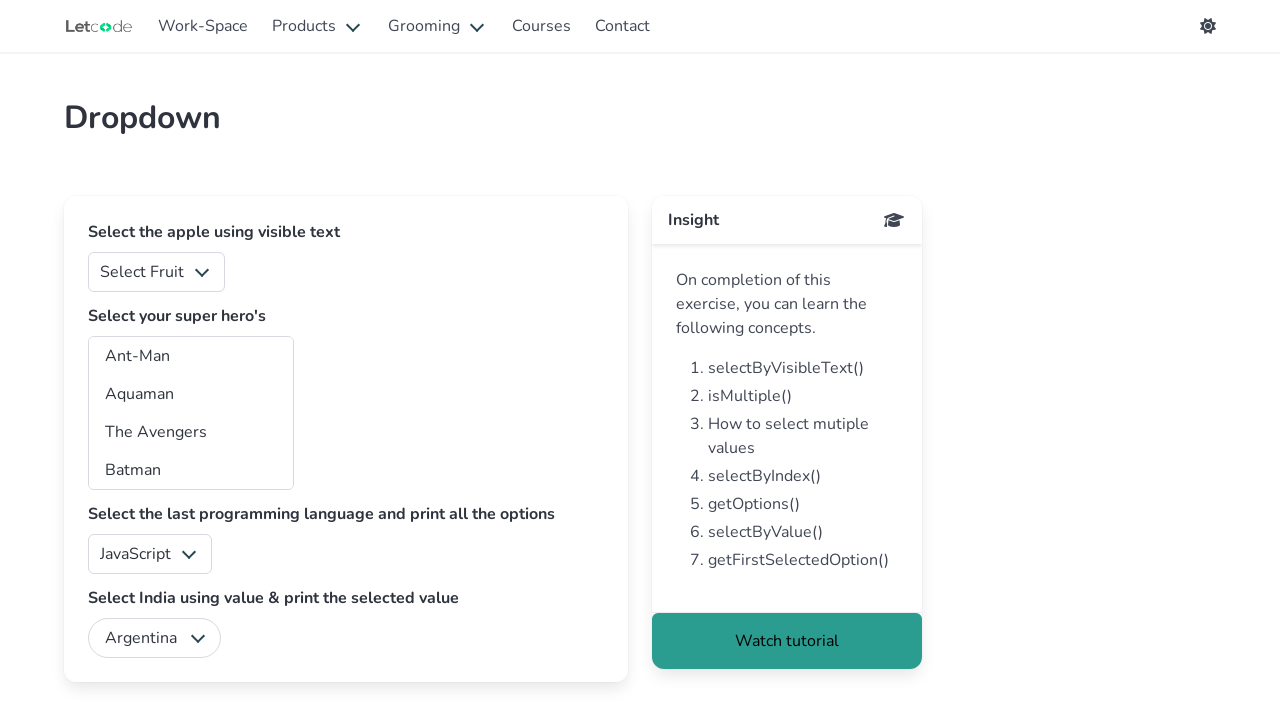

Selected 'Apple' from fruits dropdown by visible text on #fruits
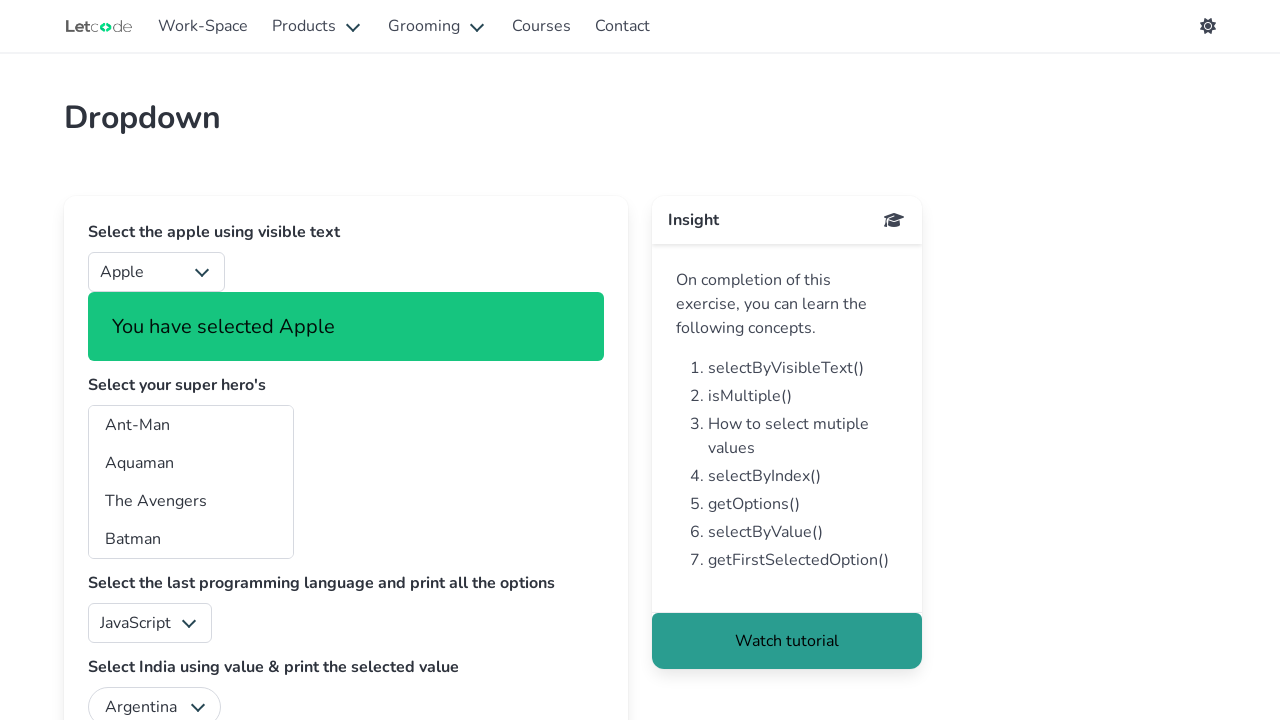

Located superheros select element
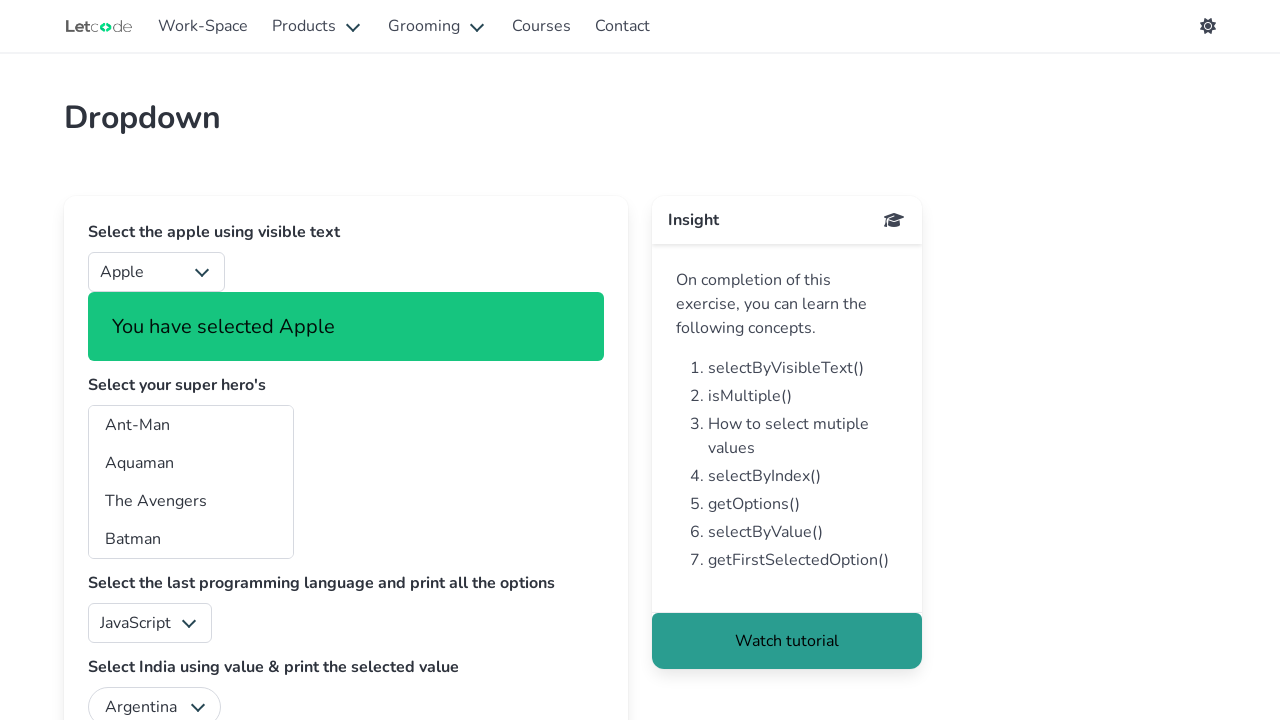

Retrieved all superhero options
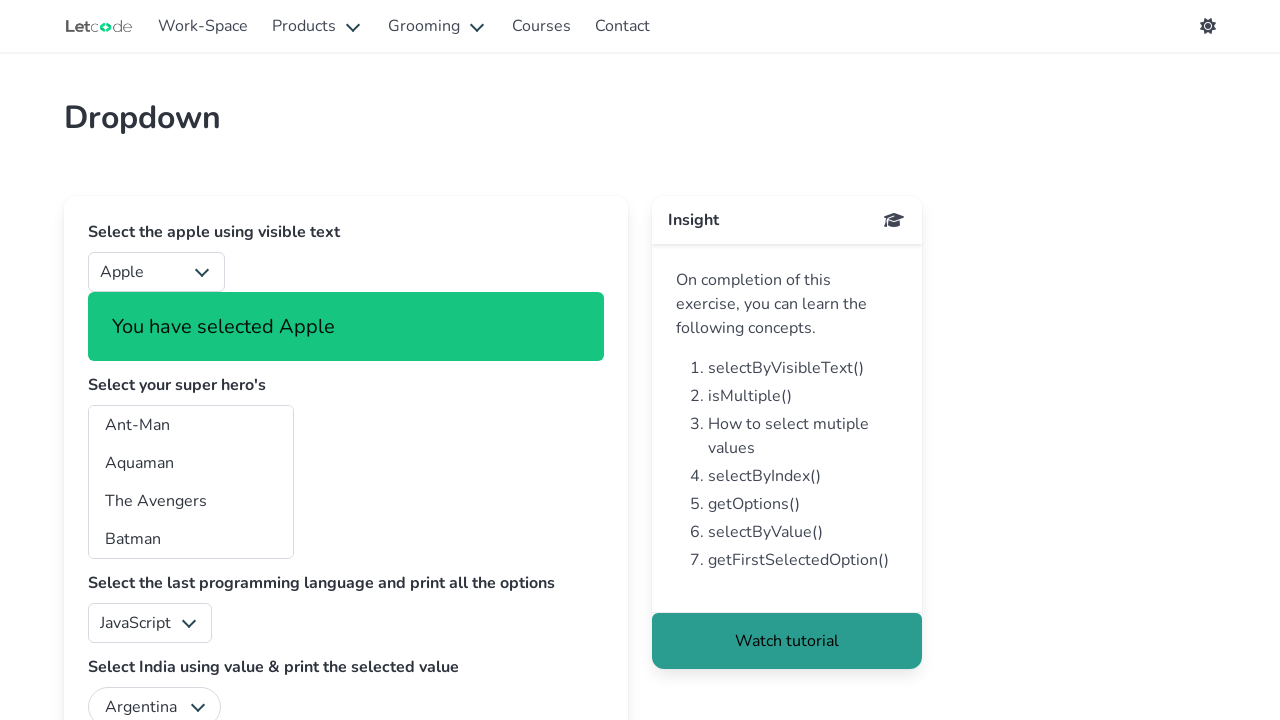

Clicked a superhero option for multi-select at (191, 425) on #superheros >> option >> nth=0
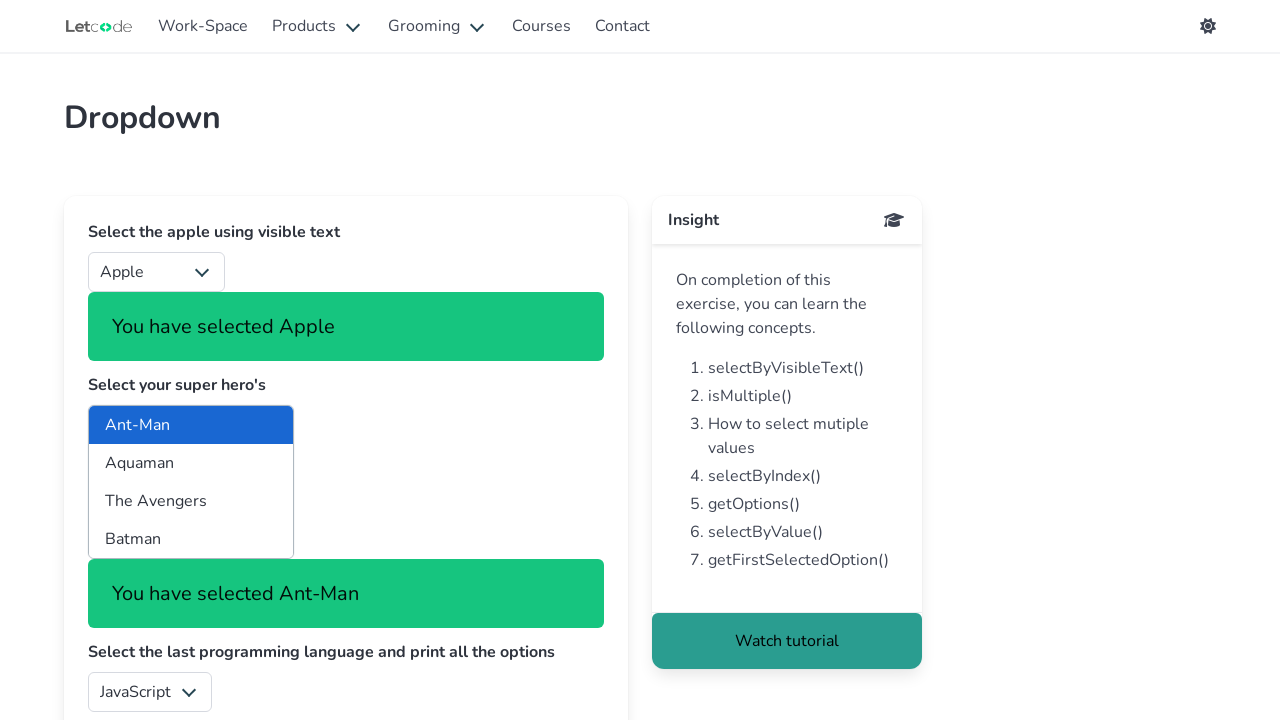

Clicked a superhero option for multi-select at (191, 463) on #superheros >> option >> nth=1
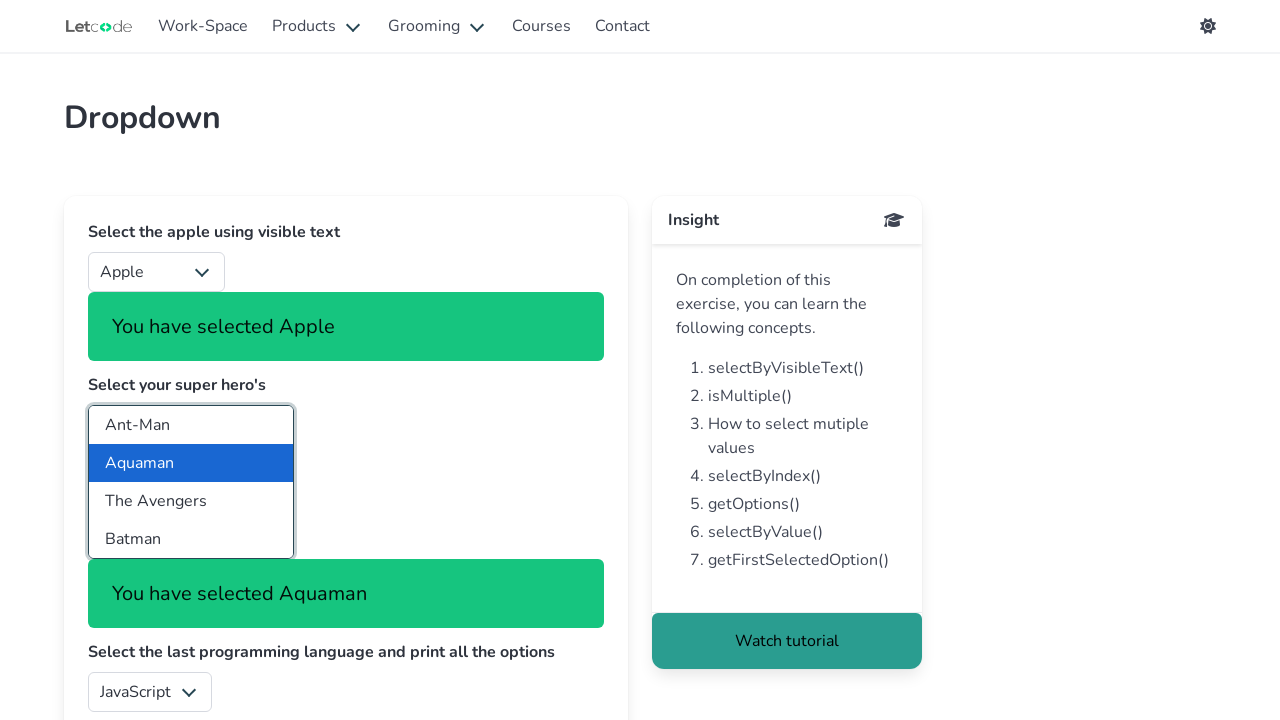

Clicked a superhero option for multi-select at (191, 501) on #superheros >> option >> nth=2
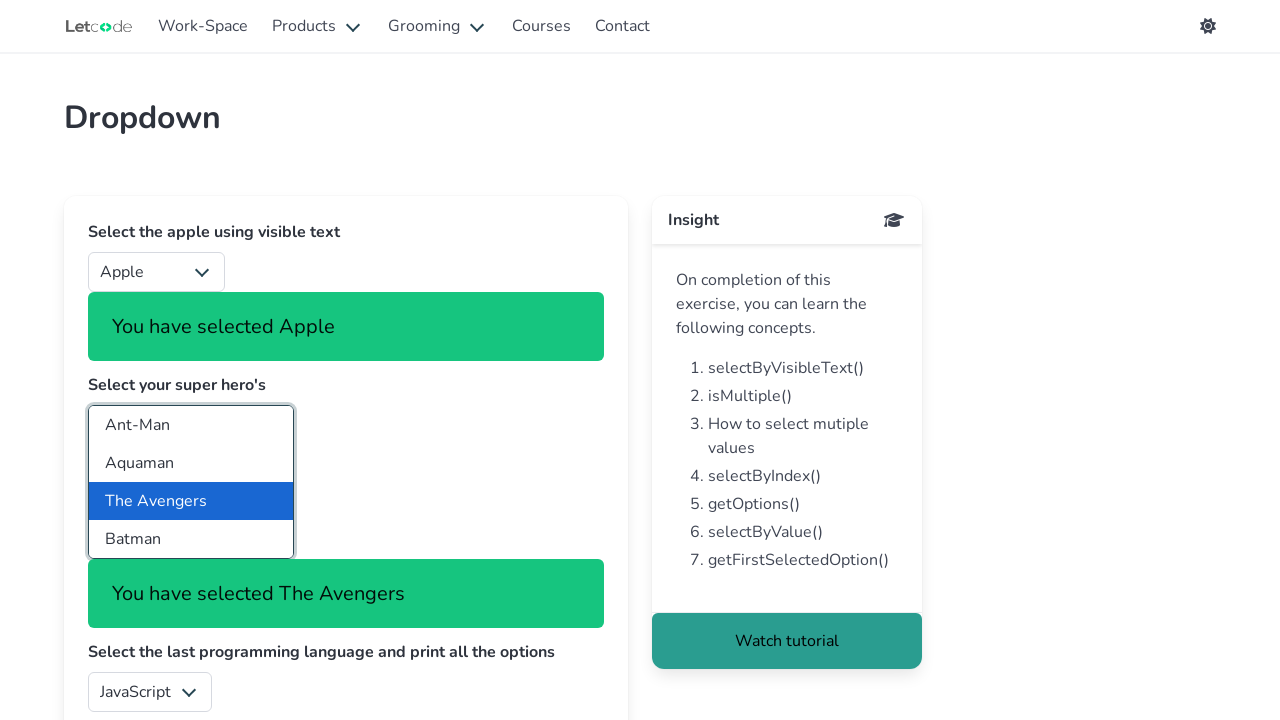

Clicked a superhero option for multi-select at (191, 539) on #superheros >> option >> nth=3
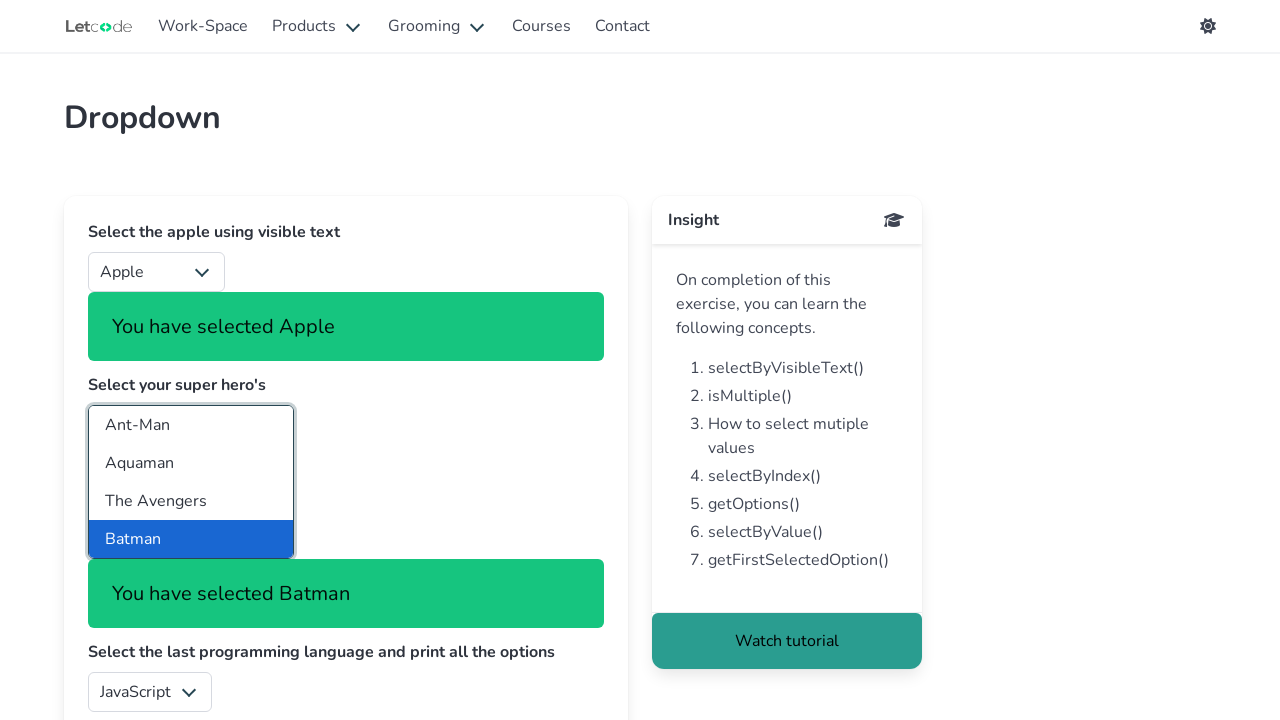

Clicked a superhero option for multi-select at (191, 482) on #superheros >> option >> nth=4
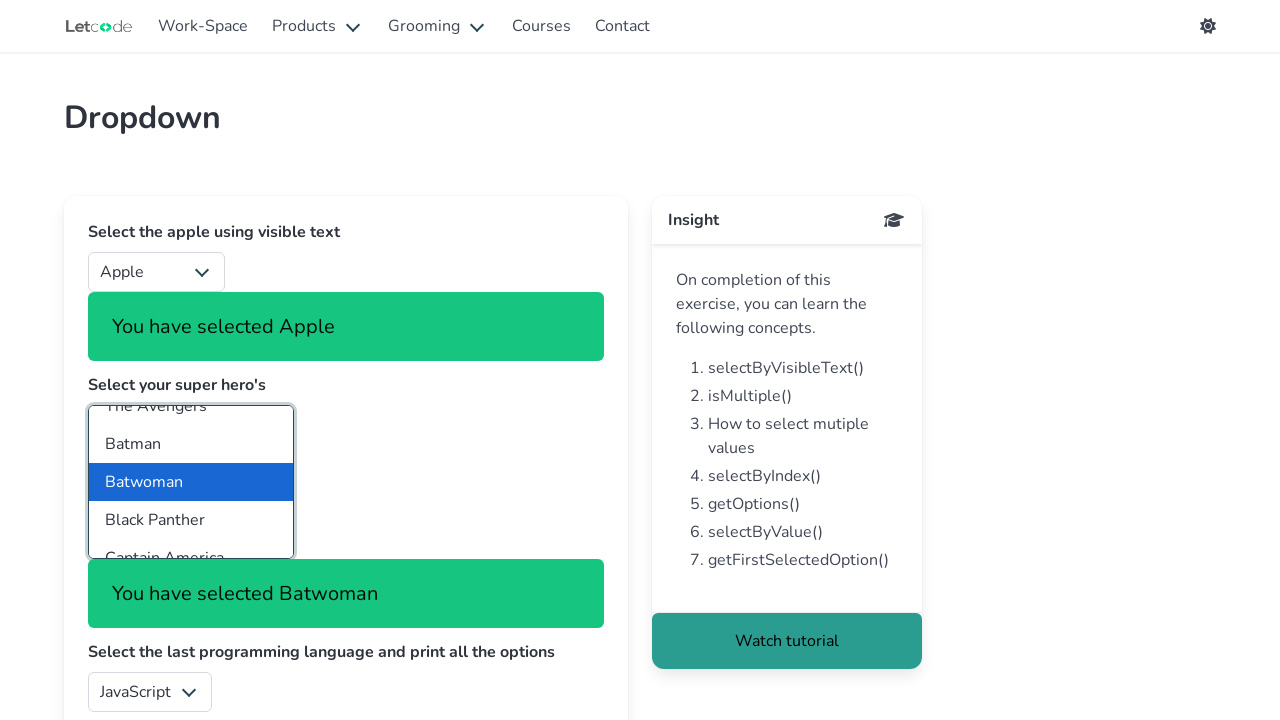

Clicked a superhero option for multi-select at (191, 520) on #superheros >> option >> nth=5
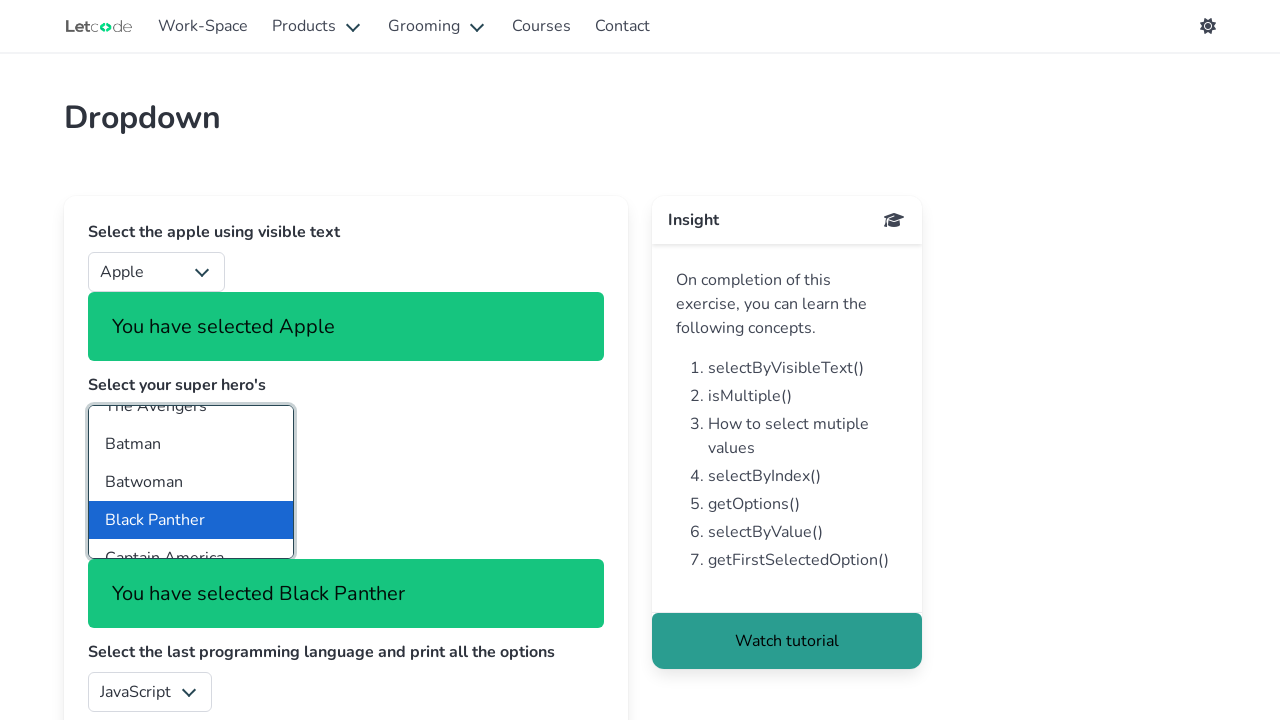

Clicked a superhero option for multi-select at (191, 539) on #superheros >> option >> nth=6
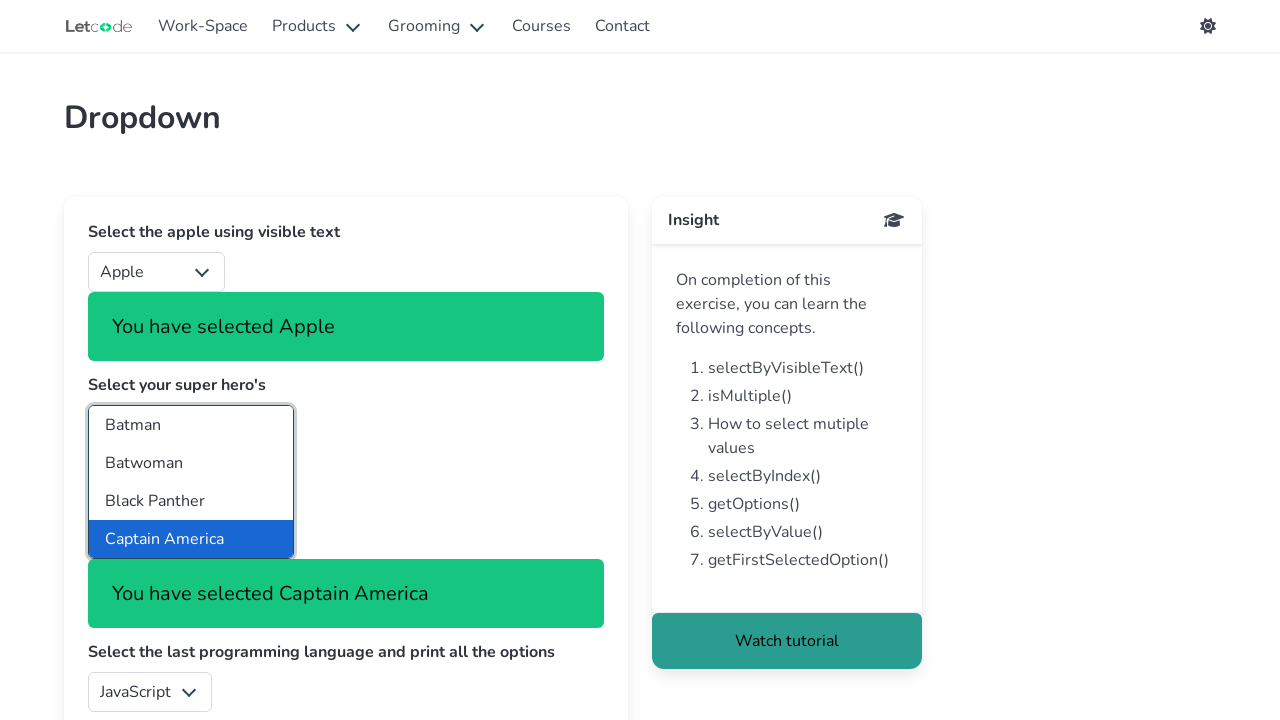

Clicked a superhero option for multi-select at (191, 482) on #superheros >> option >> nth=7
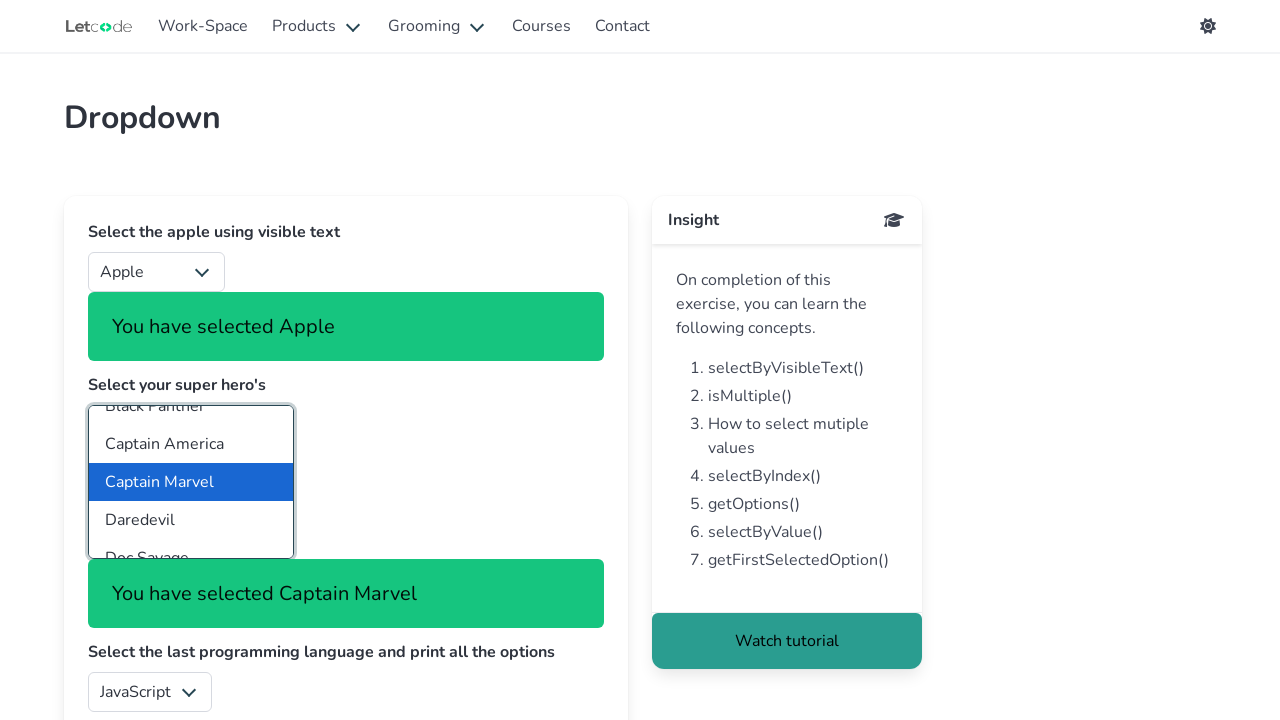

Clicked a superhero option for multi-select at (191, 520) on #superheros >> option >> nth=8
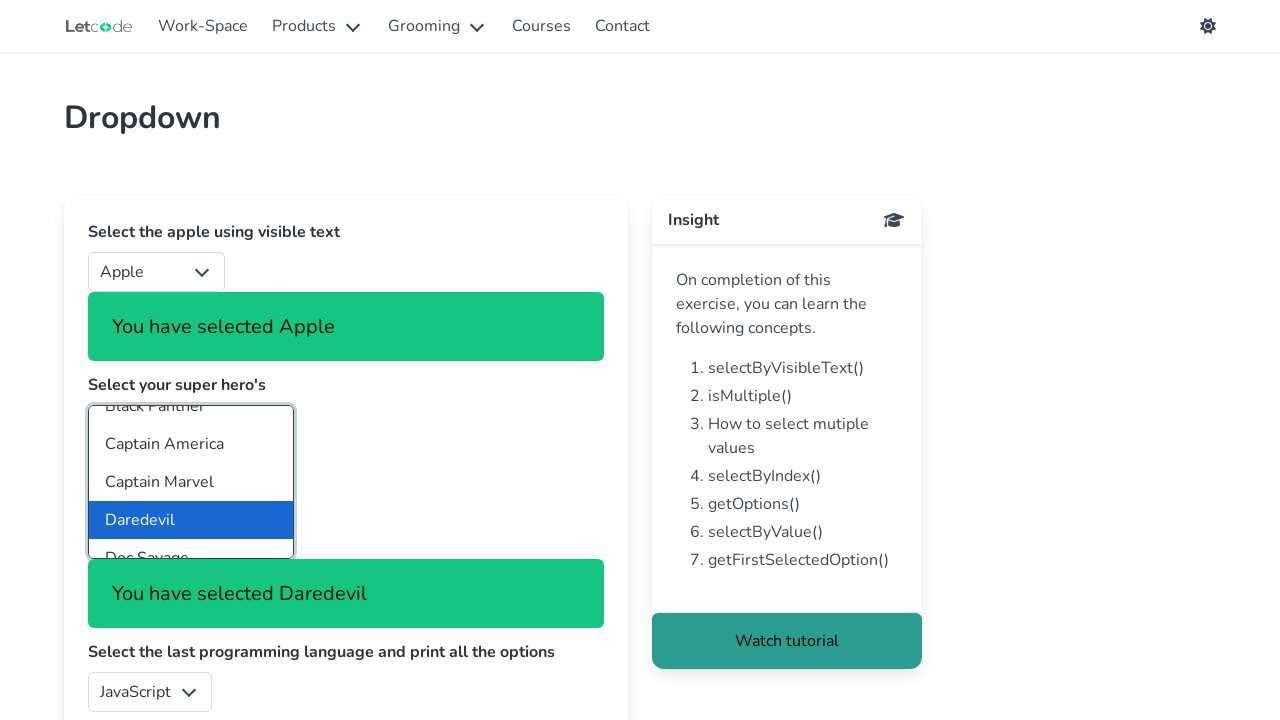

Clicked a superhero option for multi-select at (191, 539) on #superheros >> option >> nth=9
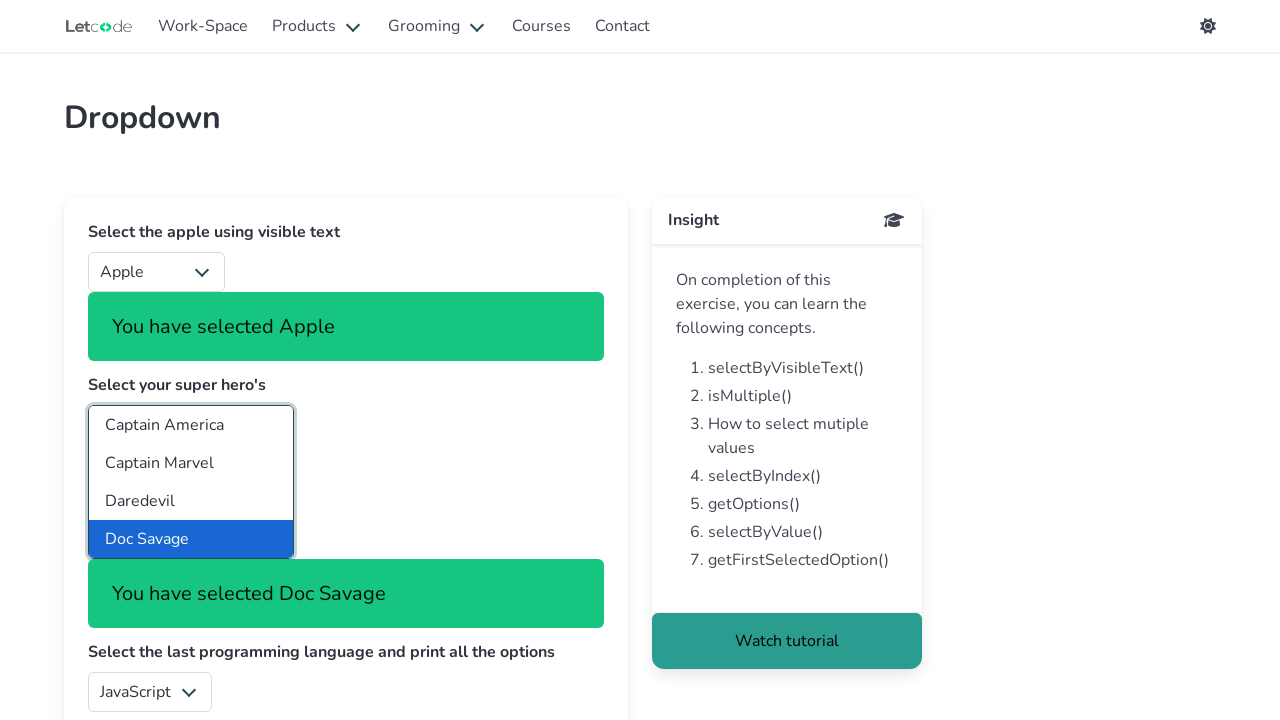

Clicked a superhero option for multi-select at (191, 482) on #superheros >> option >> nth=10
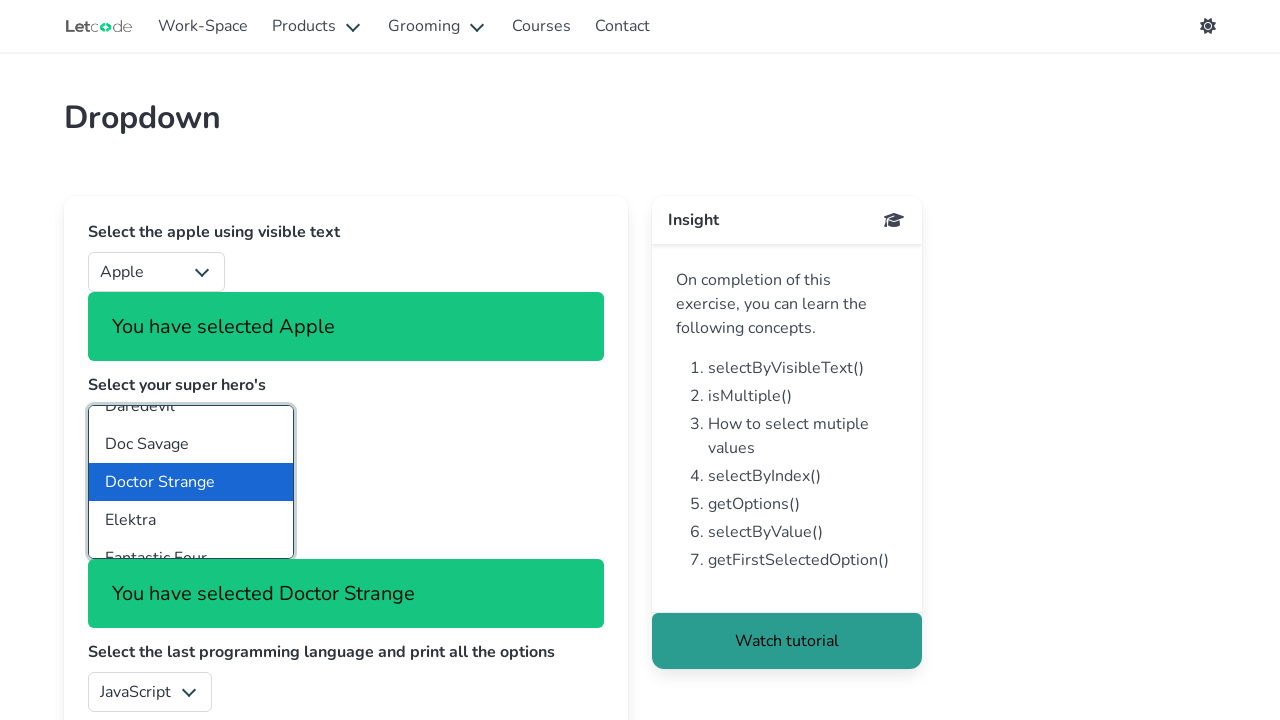

Clicked a superhero option for multi-select at (191, 520) on #superheros >> option >> nth=11
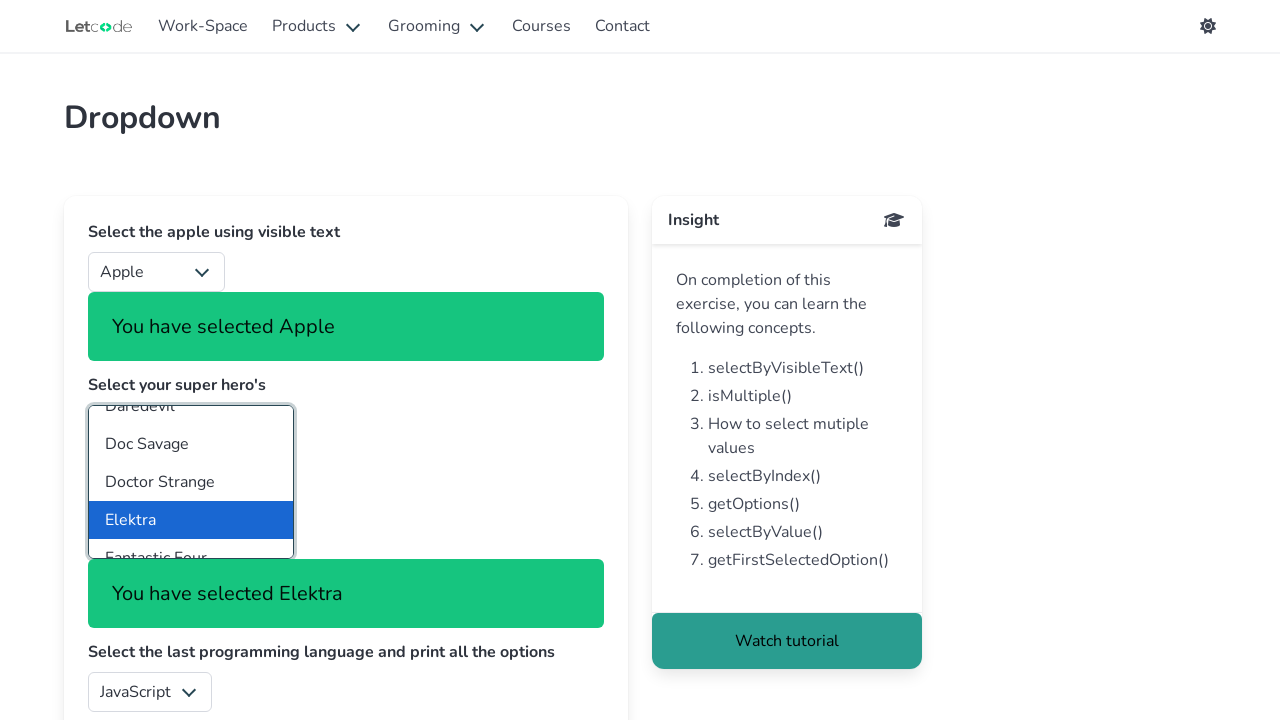

Clicked a superhero option for multi-select at (191, 539) on #superheros >> option >> nth=12
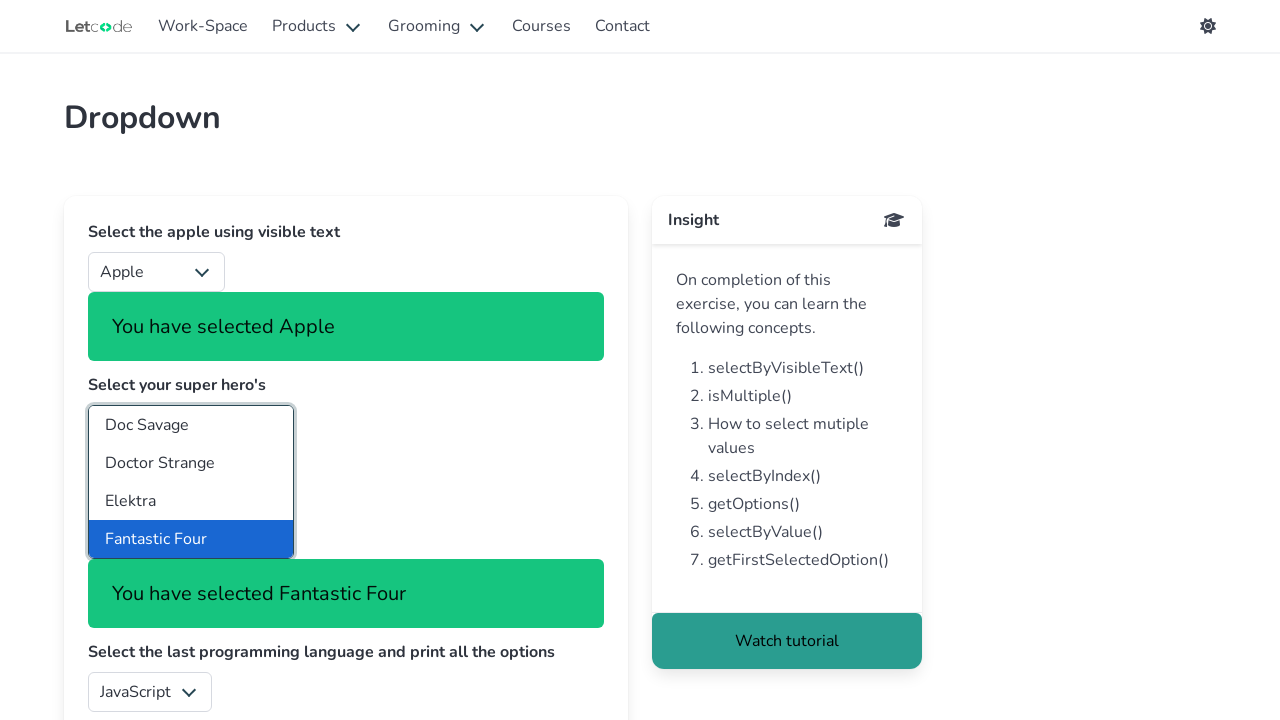

Clicked a superhero option for multi-select at (191, 482) on #superheros >> option >> nth=13
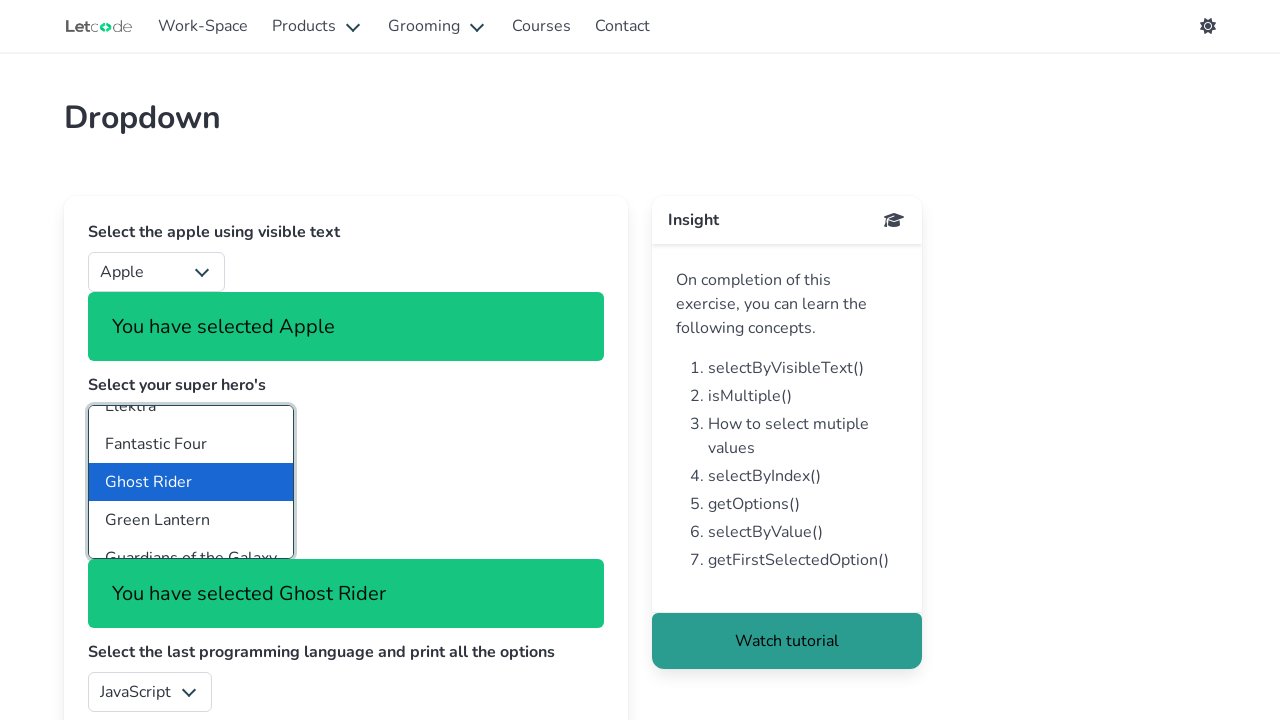

Clicked a superhero option for multi-select at (191, 520) on #superheros >> option >> nth=14
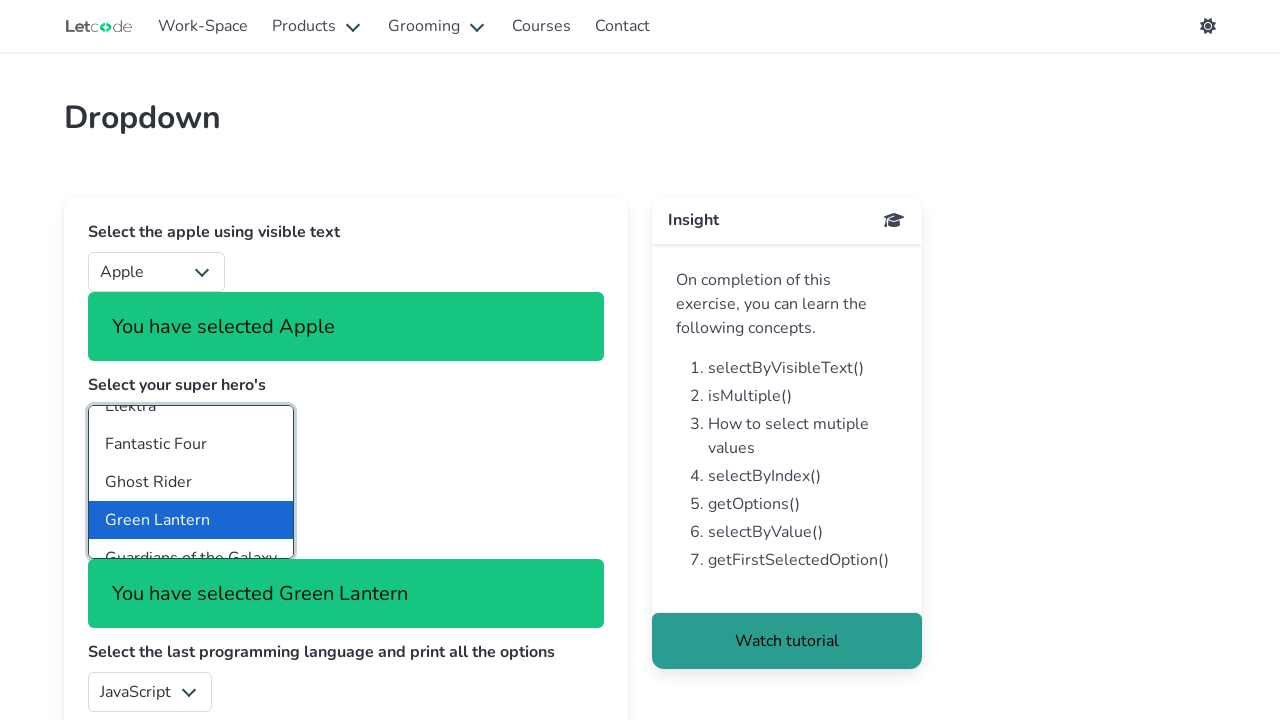

Clicked a superhero option for multi-select at (191, 539) on #superheros >> option >> nth=15
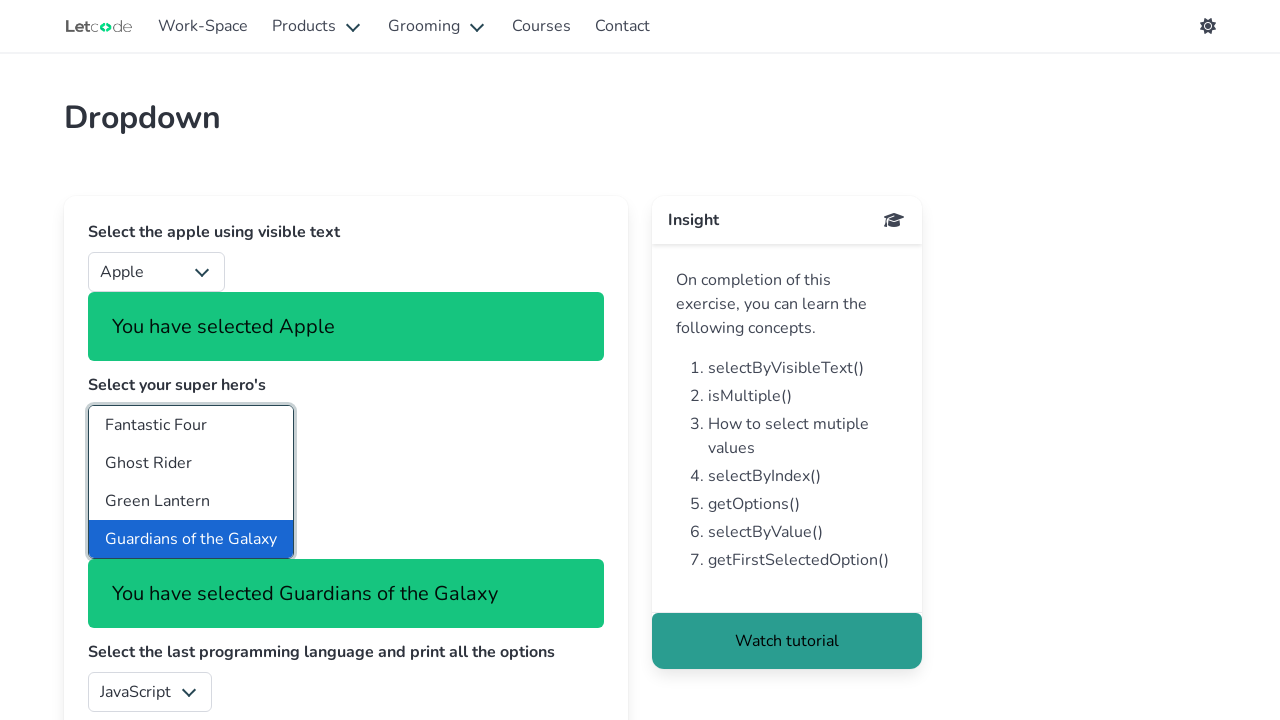

Clicked a superhero option for multi-select at (191, 482) on #superheros >> option >> nth=16
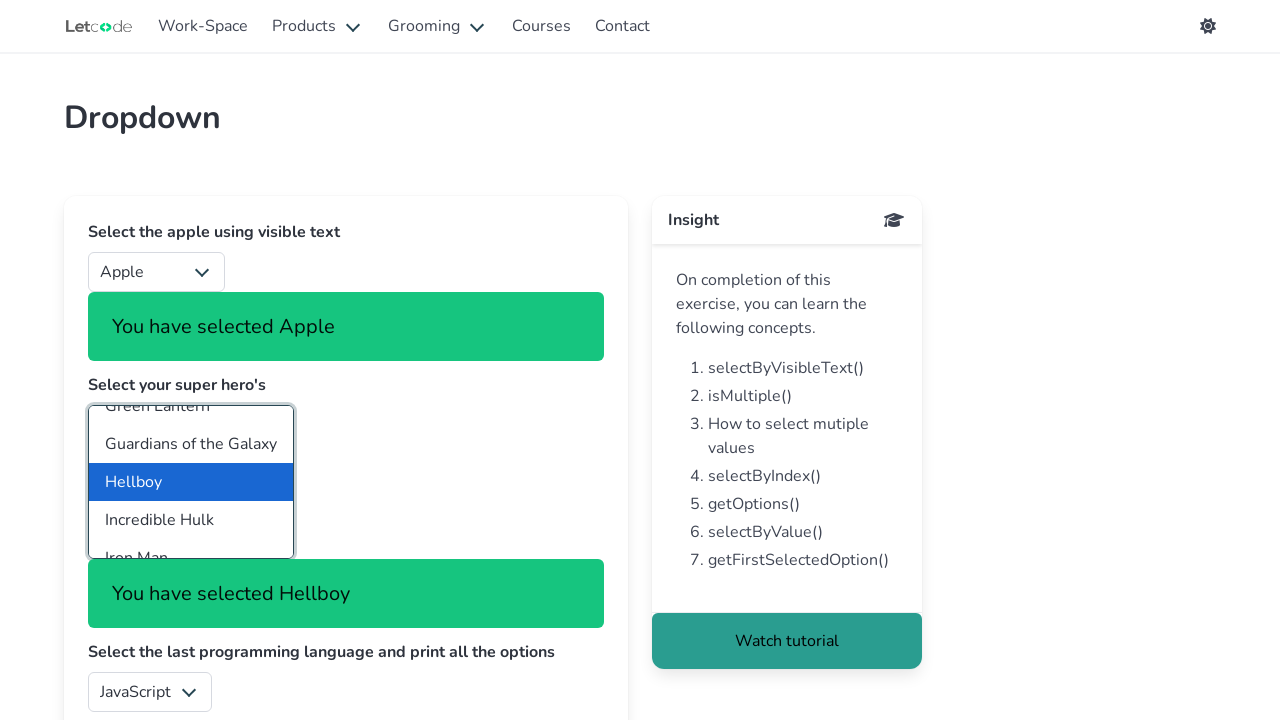

Clicked a superhero option for multi-select at (191, 520) on #superheros >> option >> nth=17
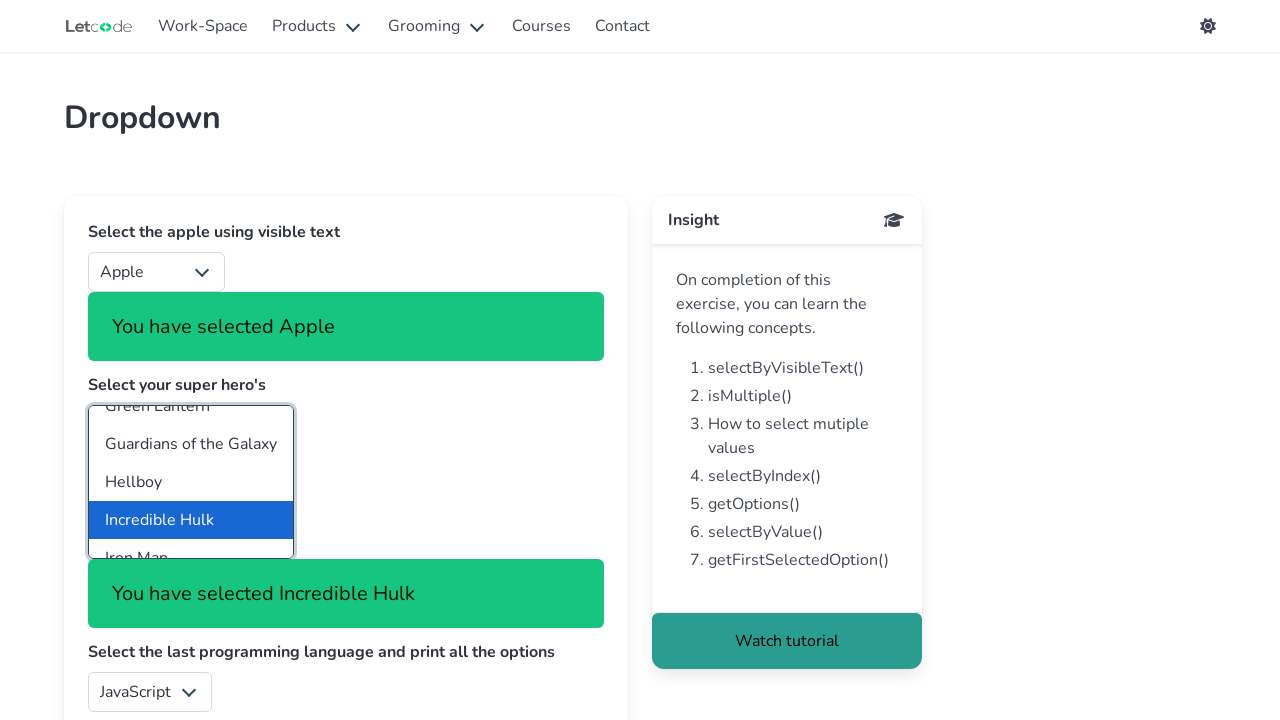

Clicked a superhero option for multi-select at (191, 539) on #superheros >> option >> nth=18
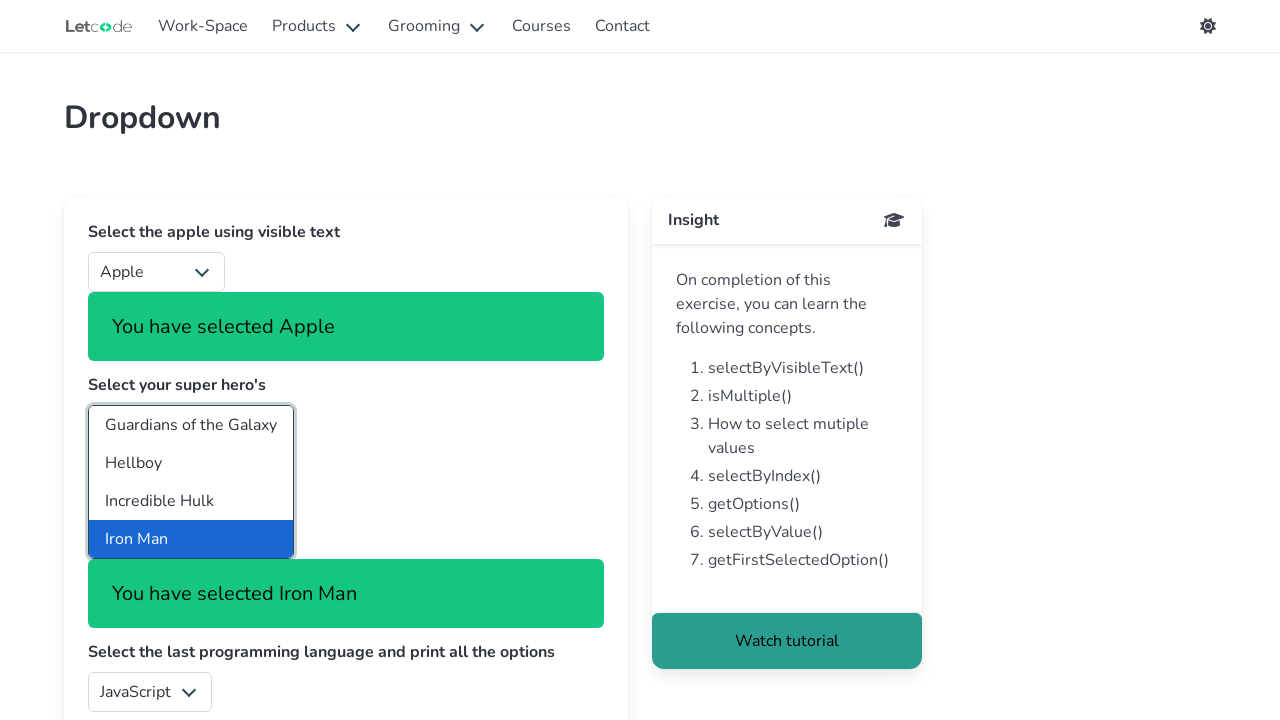

Clicked a superhero option for multi-select at (191, 482) on #superheros >> option >> nth=19
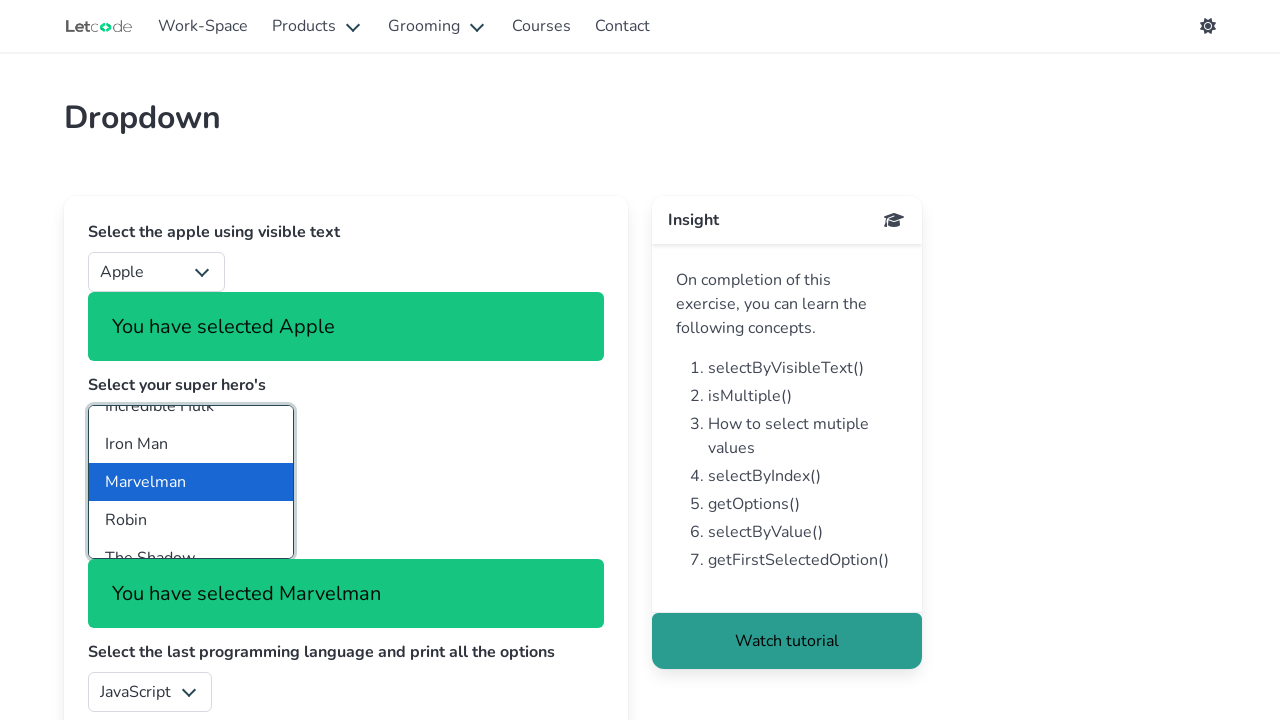

Clicked a superhero option for multi-select at (191, 520) on #superheros >> option >> nth=20
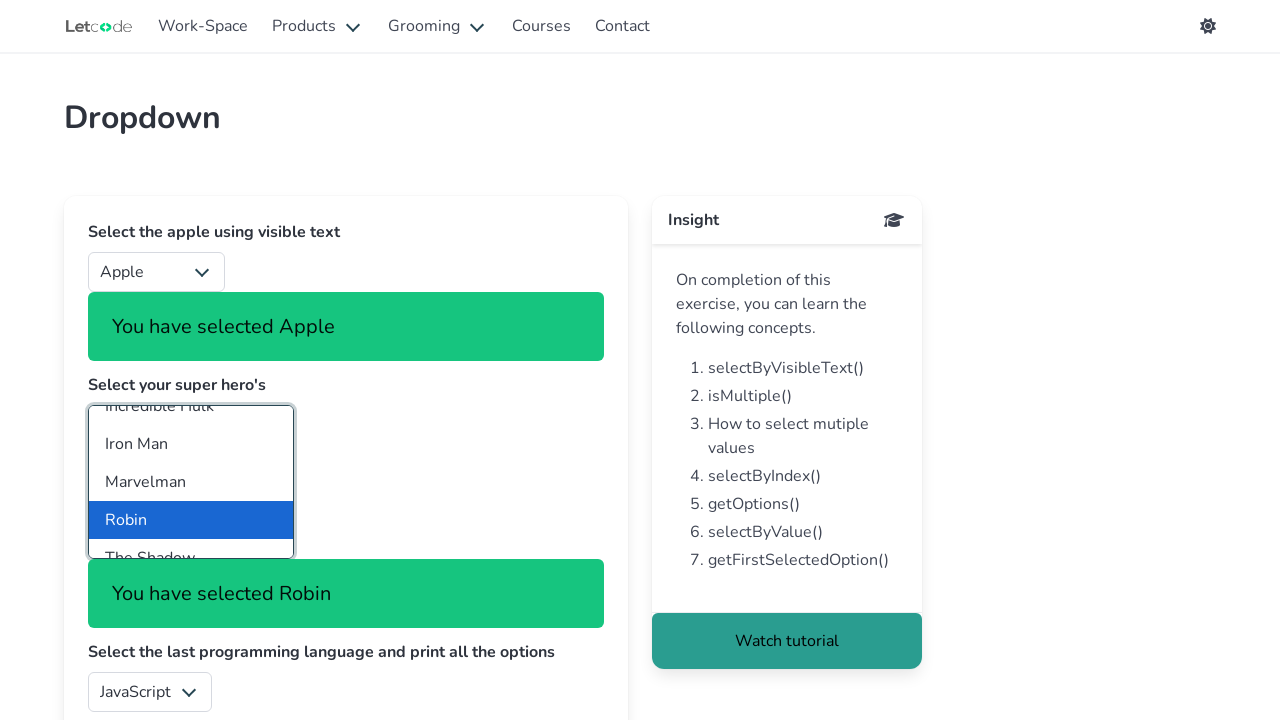

Clicked a superhero option for multi-select at (191, 539) on #superheros >> option >> nth=21
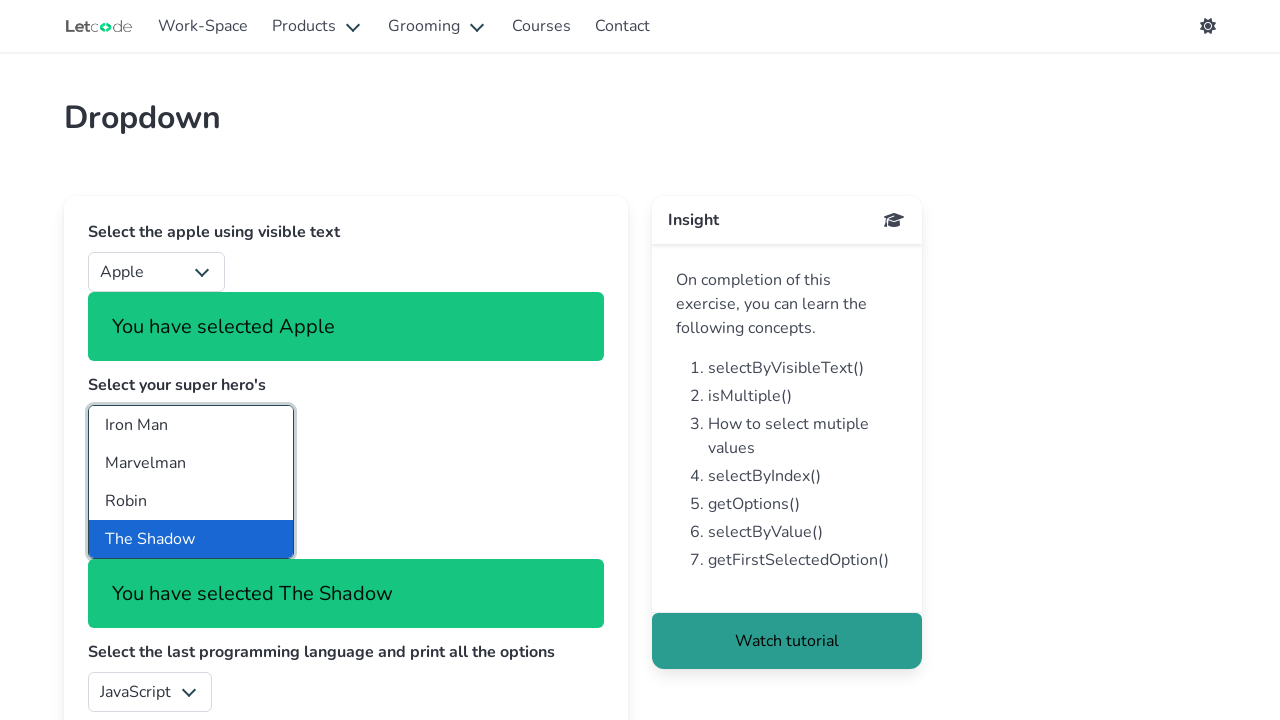

Clicked a superhero option for multi-select at (191, 482) on #superheros >> option >> nth=22
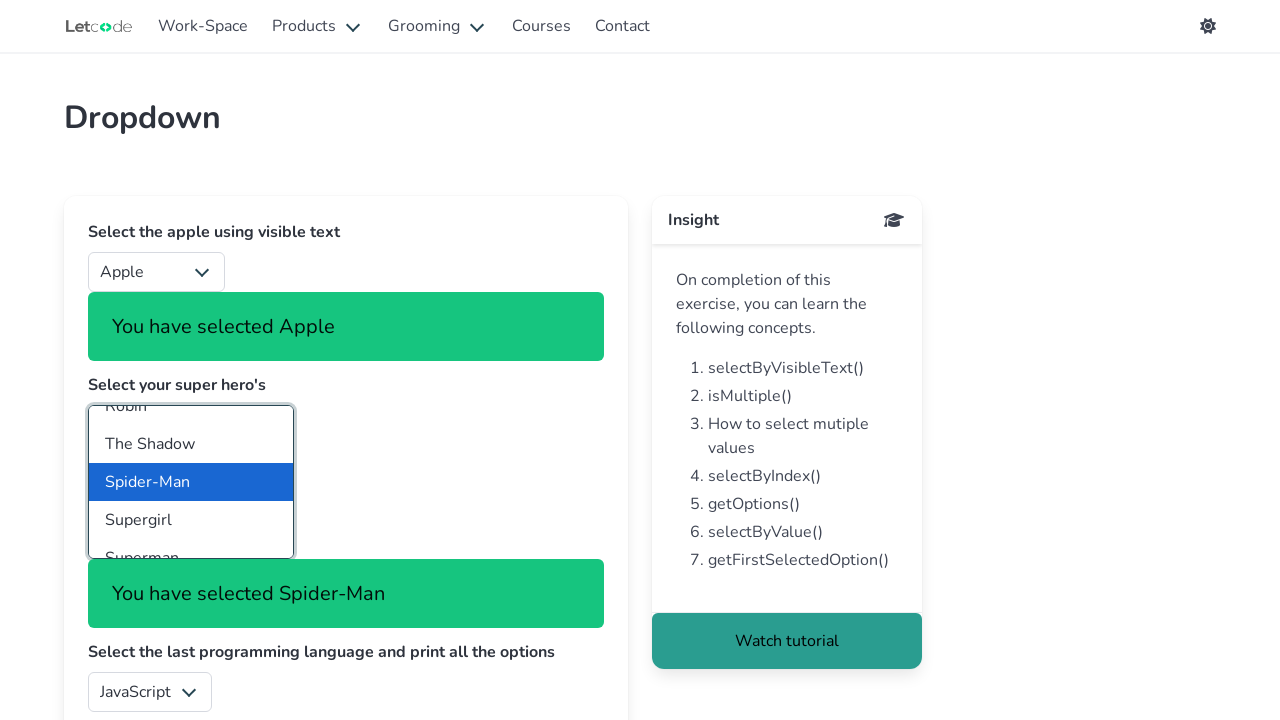

Clicked a superhero option for multi-select at (191, 520) on #superheros >> option >> nth=23
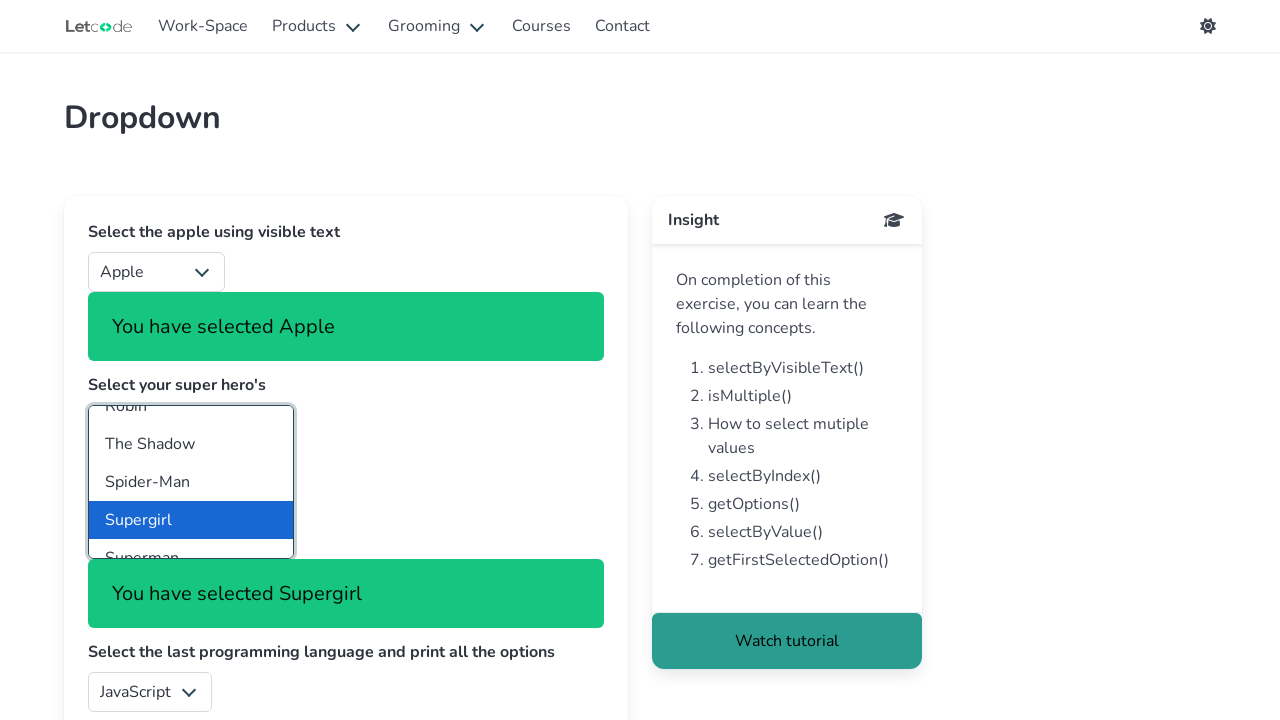

Clicked a superhero option for multi-select at (191, 539) on #superheros >> option >> nth=24
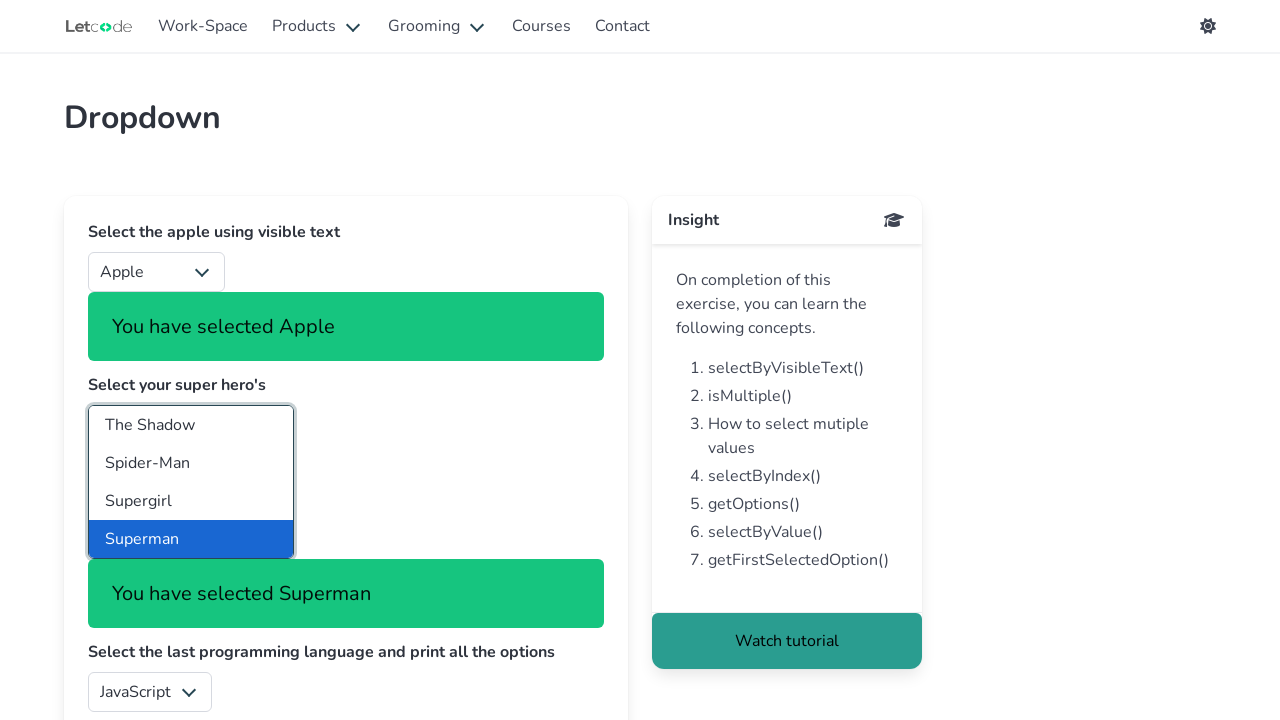

Clicked a superhero option for multi-select at (191, 482) on #superheros >> option >> nth=25
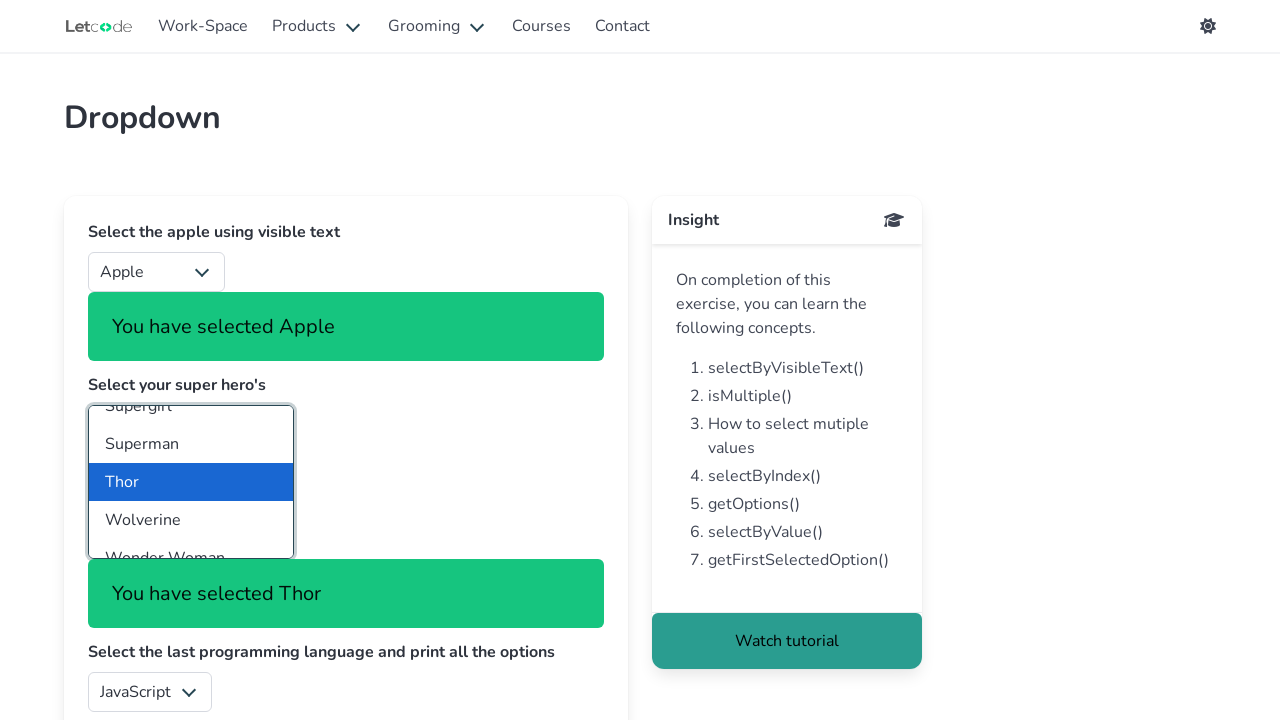

Clicked a superhero option for multi-select at (191, 520) on #superheros >> option >> nth=26
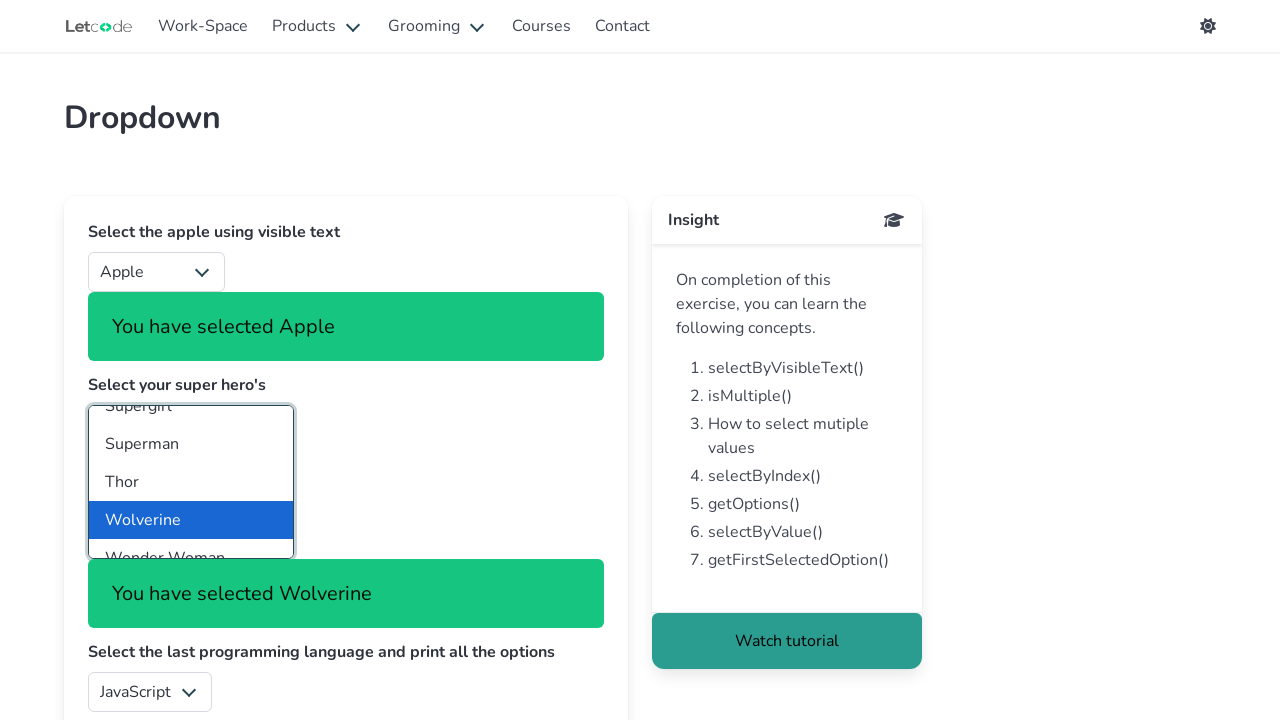

Clicked a superhero option for multi-select at (191, 539) on #superheros >> option >> nth=27
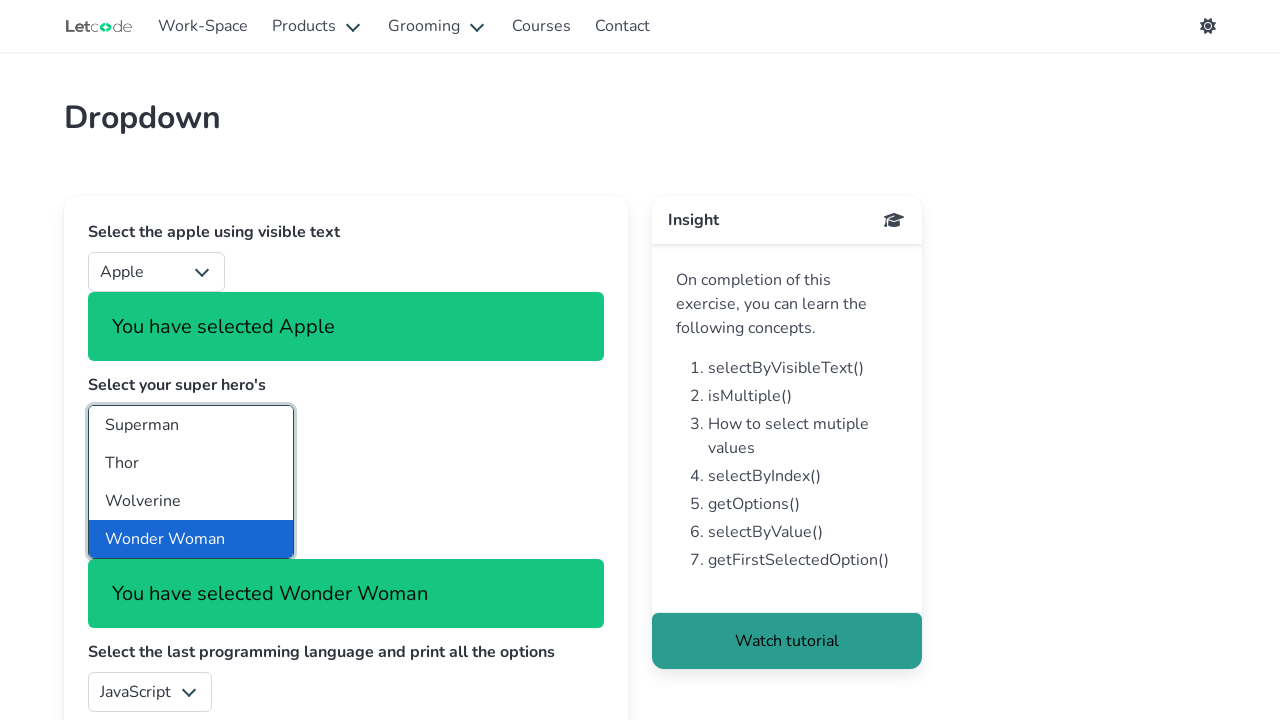

Clicked a superhero option for multi-select at (191, 539) on #superheros >> option >> nth=28
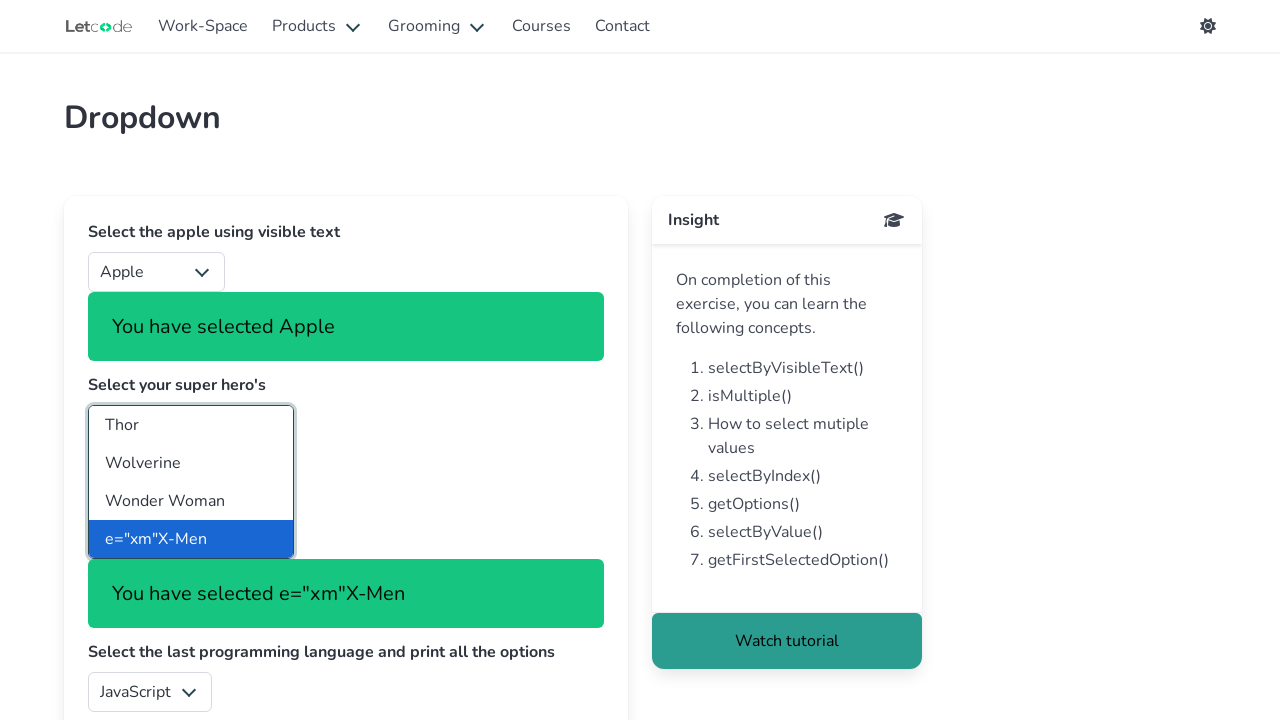

Located language select element
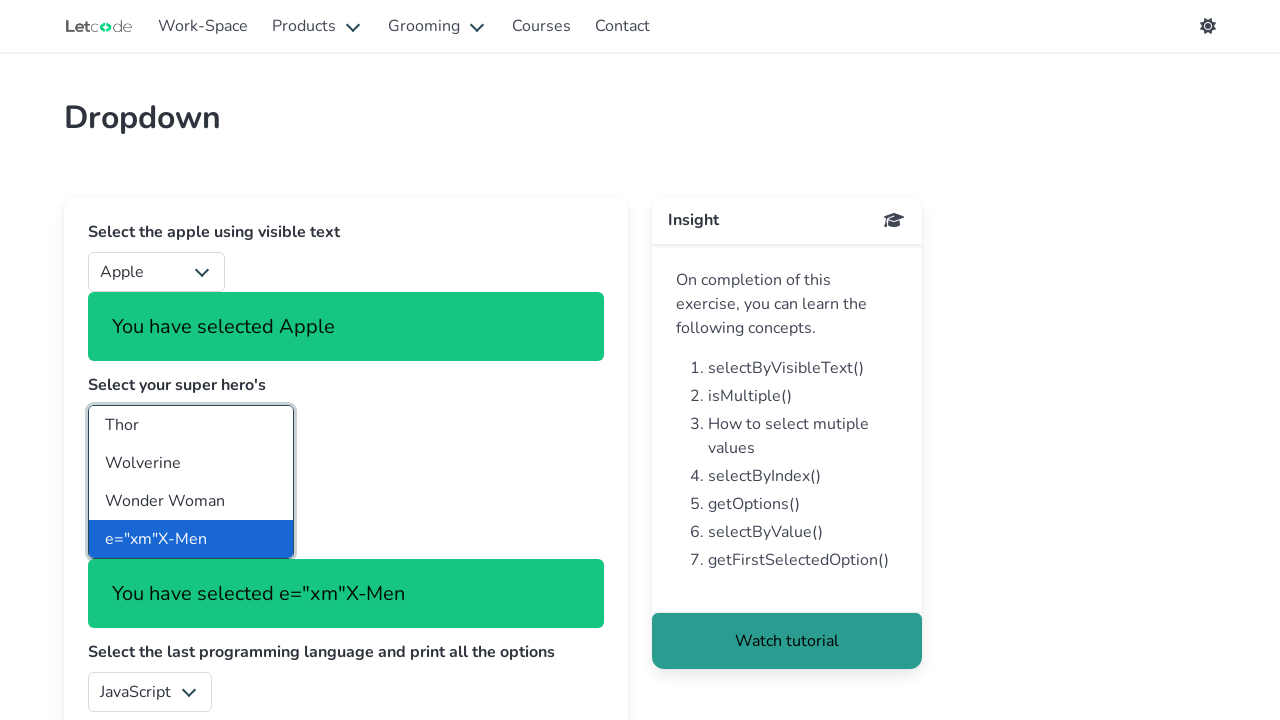

Retrieved all language options
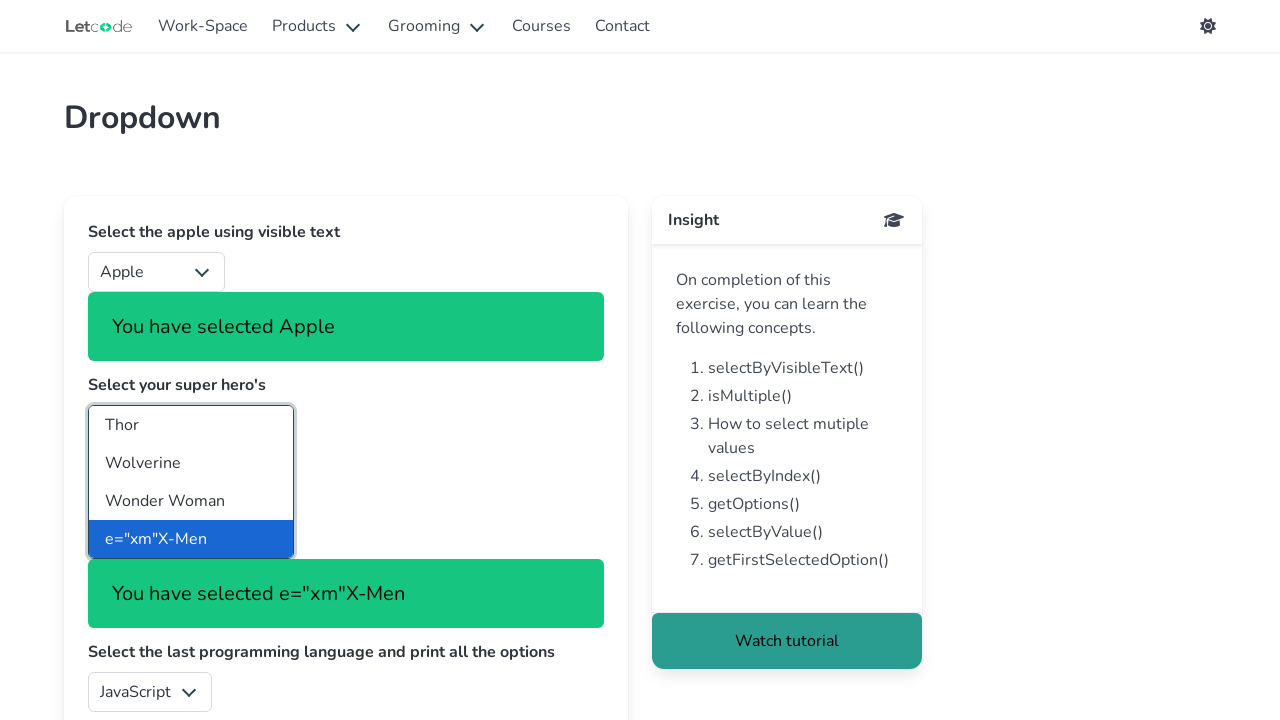

Calculated last language option index: 4
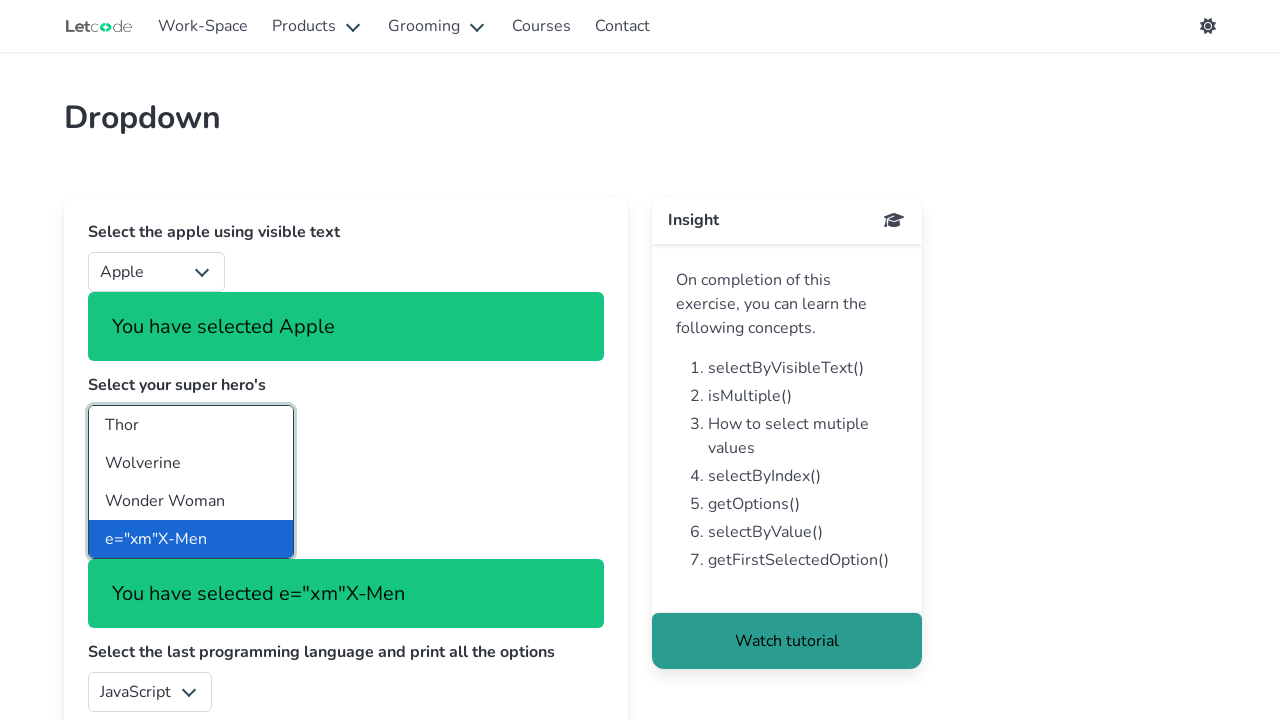

Selected last language option at index 4 on #lang
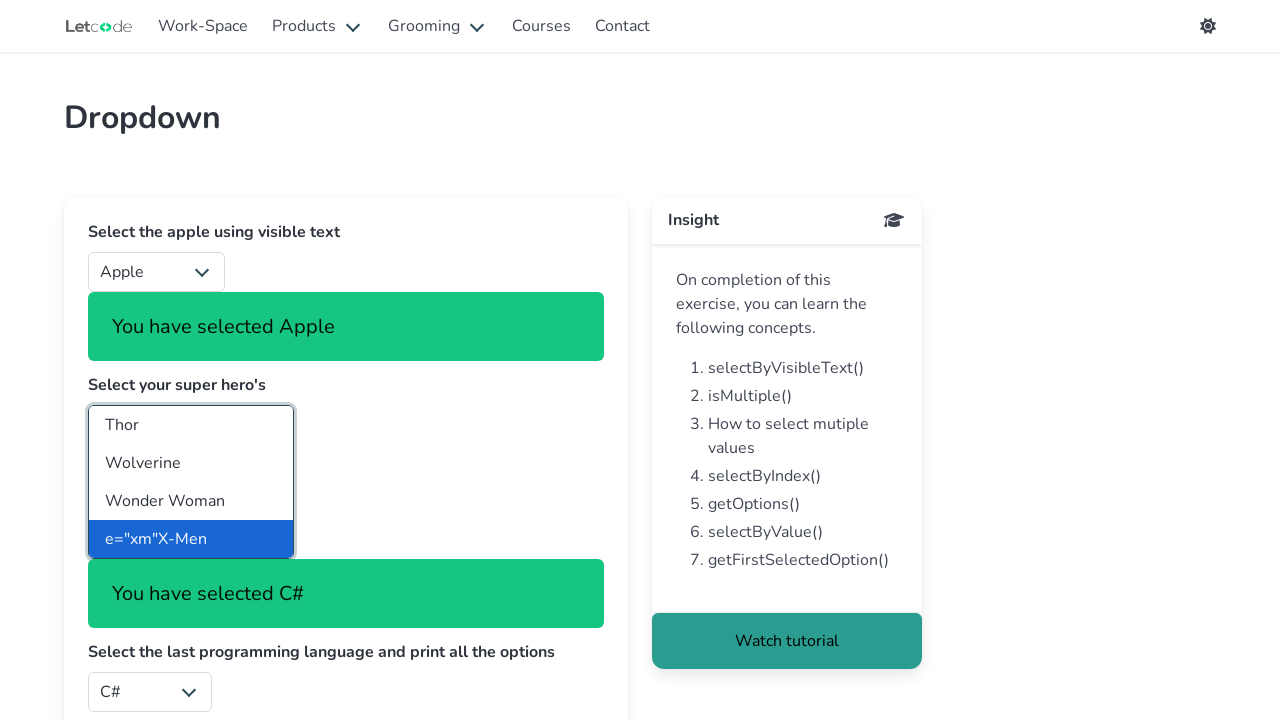

Selected 'India' from country dropdown by value on #country
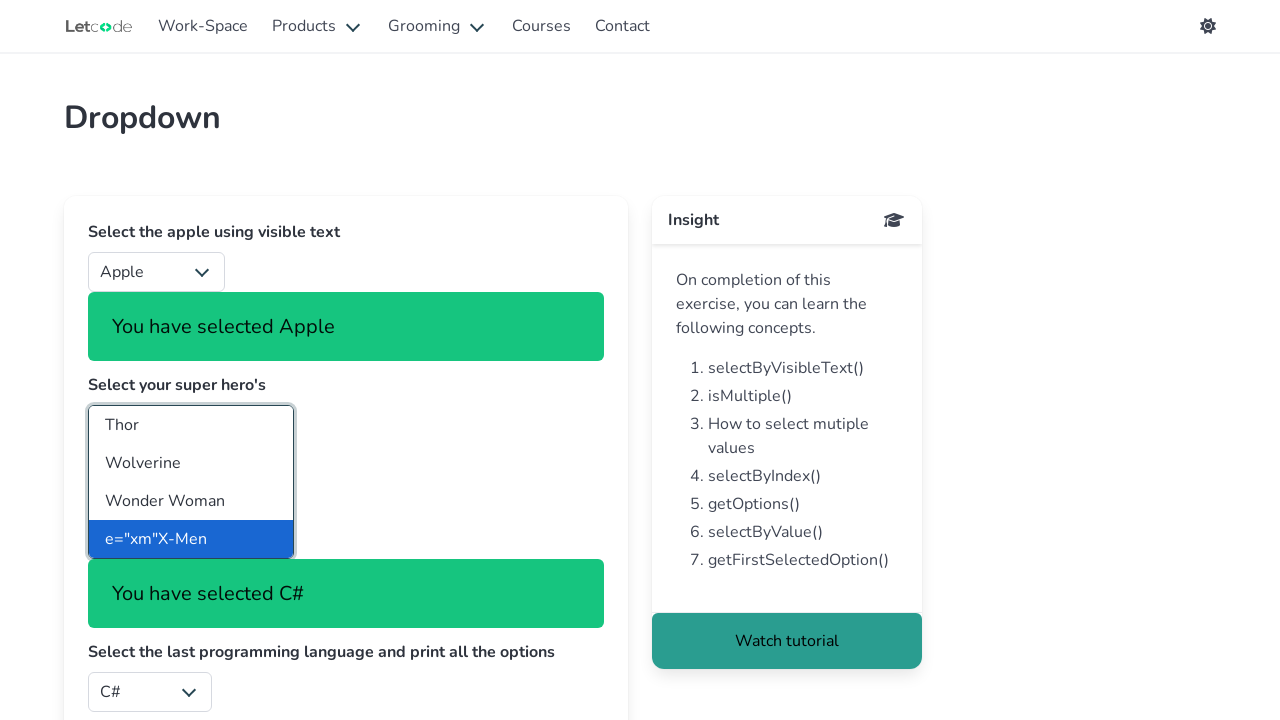

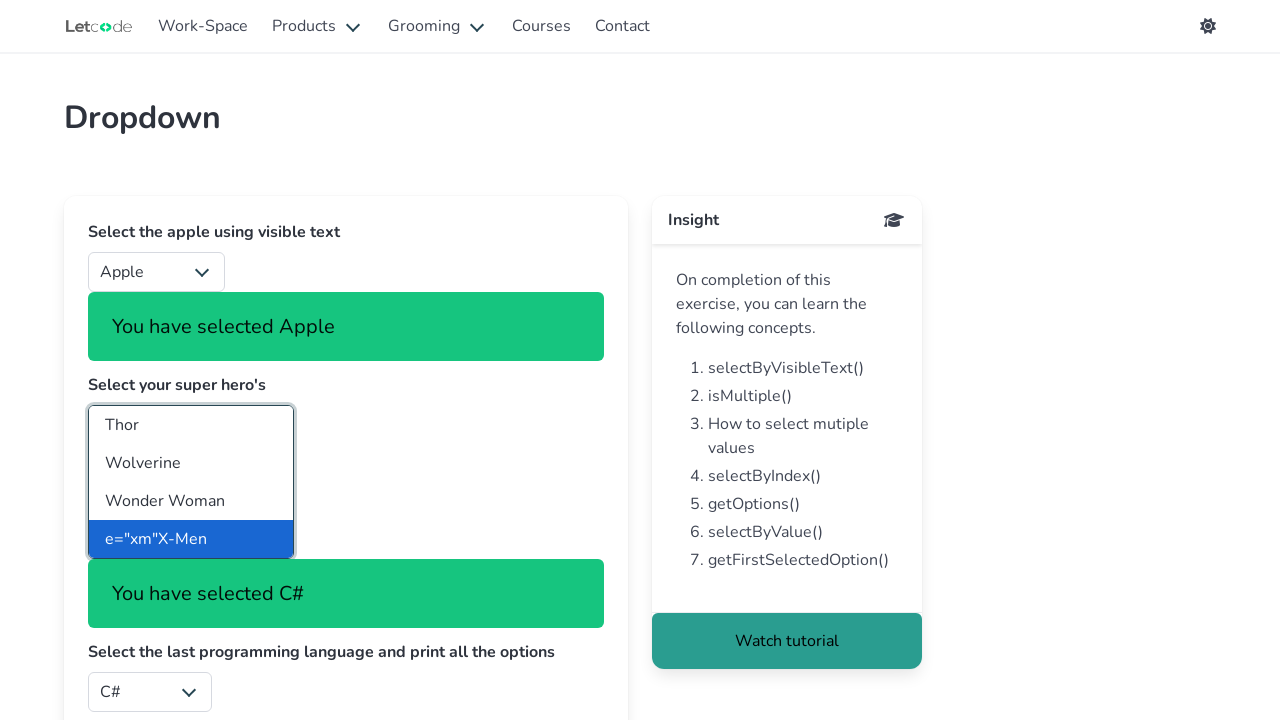